Tests page scrolling functionality on Flipkart by sending ESC to dismiss any popup, then scrolling down and up using PAGE_DOWN and PAGE_UP keys

Starting URL: https://www.flipkart.com/

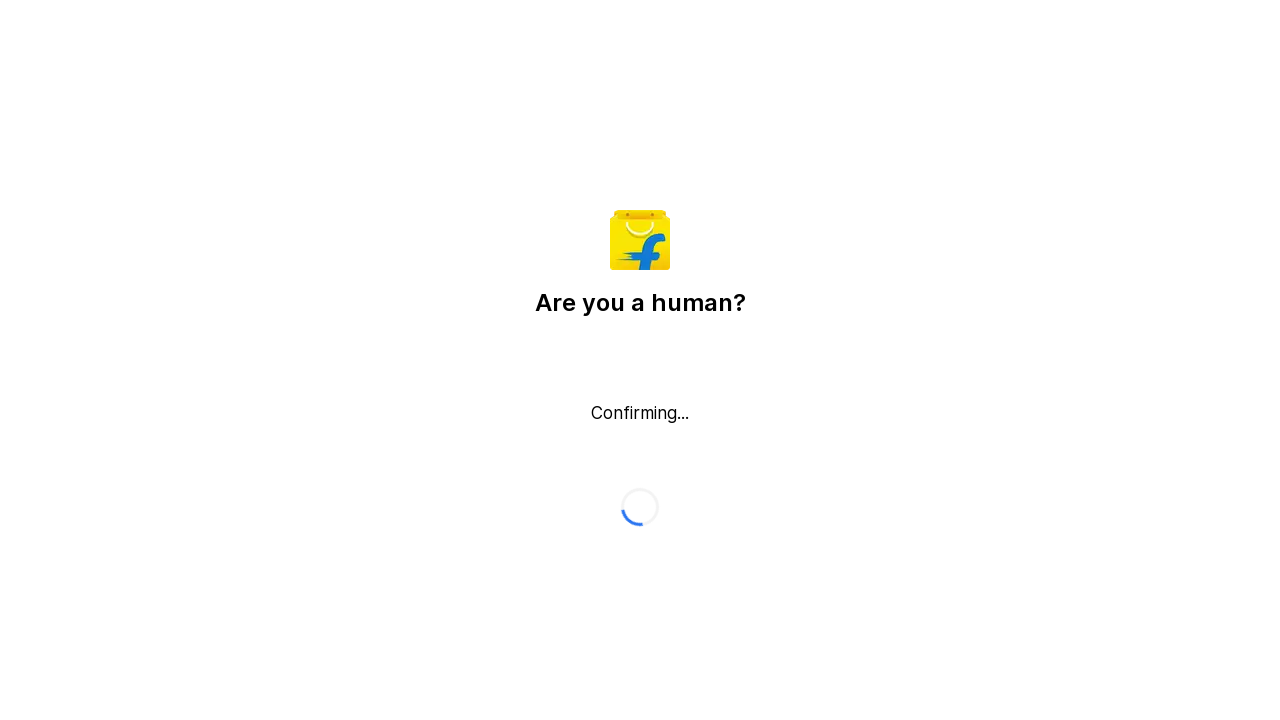

Pressed ESC to dismiss any popup
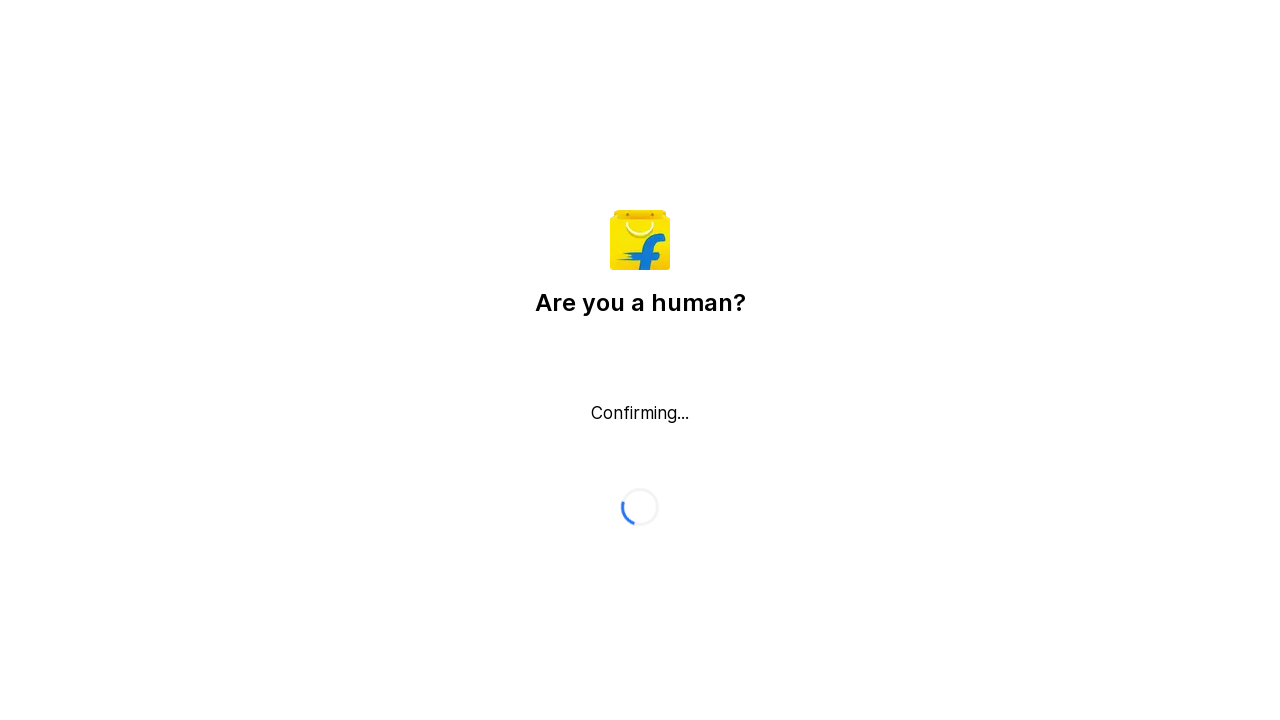

Pressed PAGE_DOWN to scroll down (iteration 1/12)
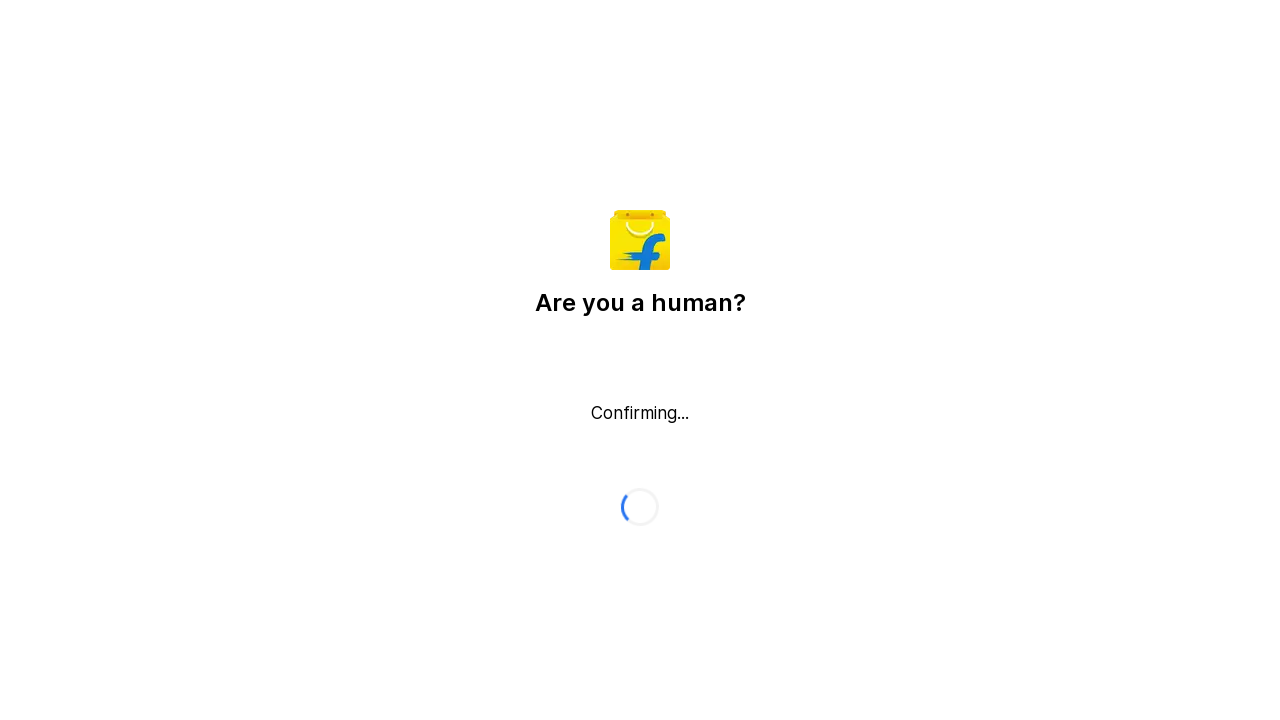

Waited 500ms before next scroll
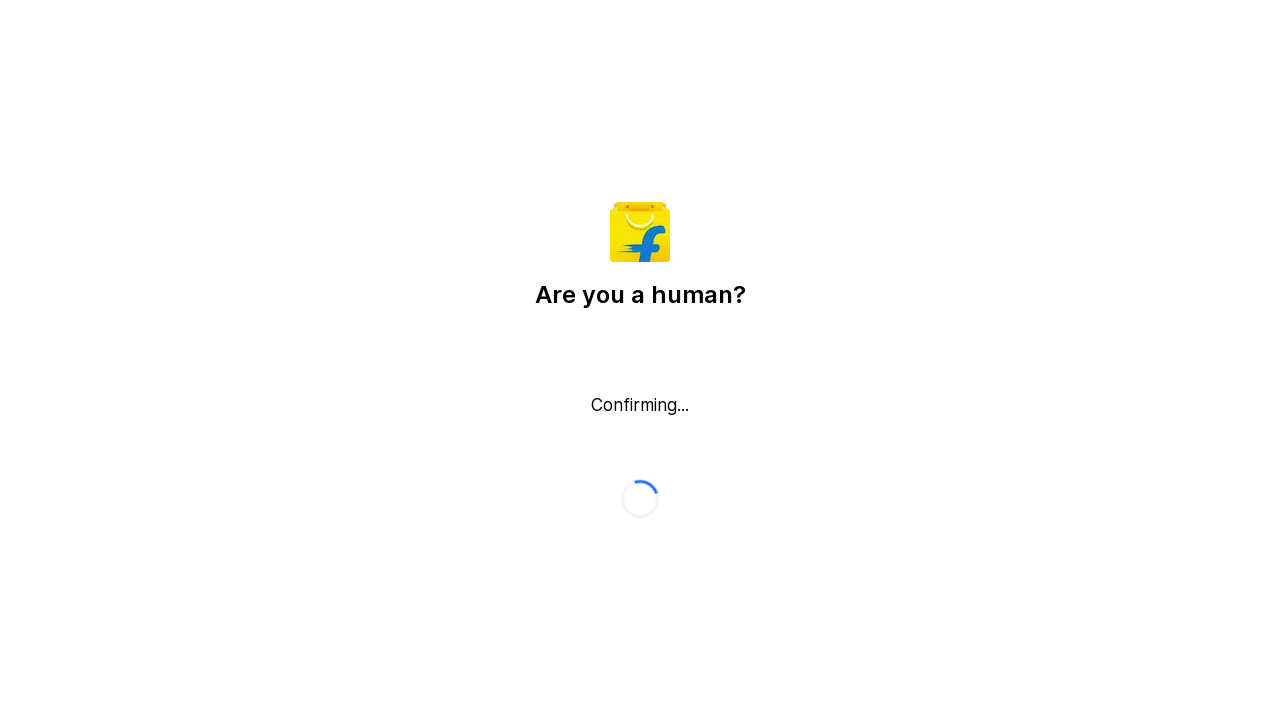

Pressed PAGE_DOWN to scroll down (iteration 2/12)
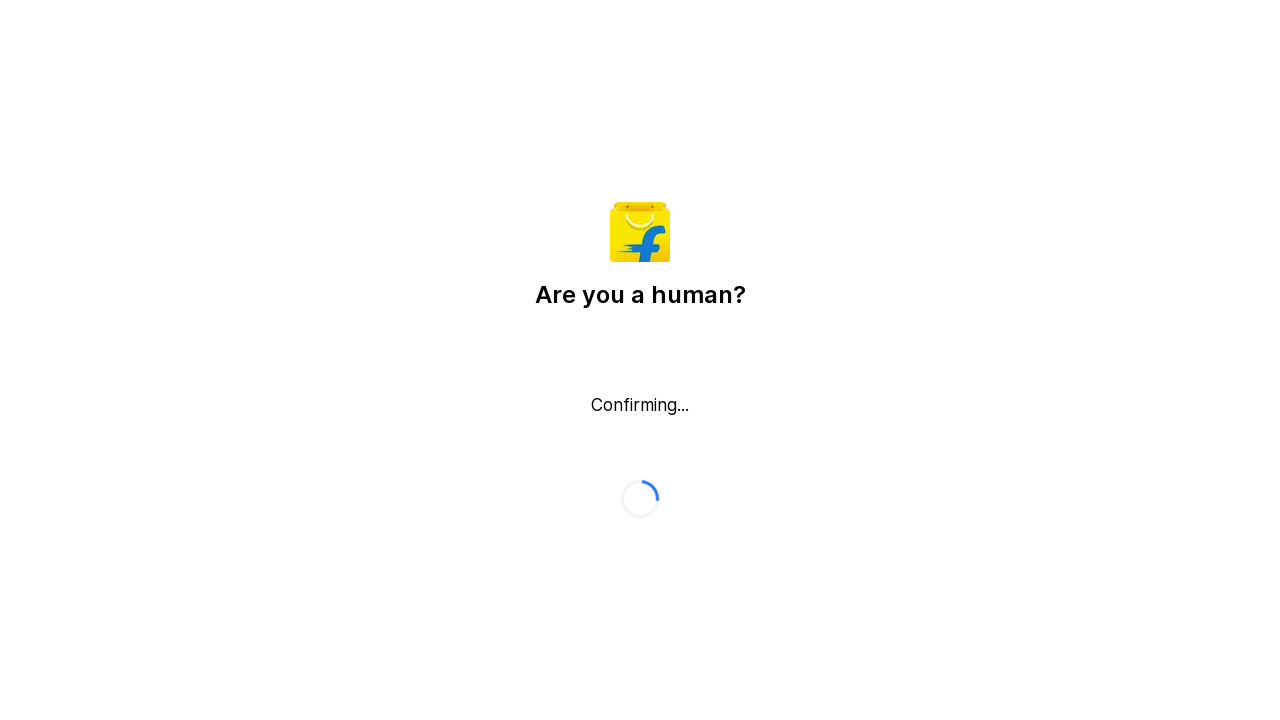

Waited 500ms before next scroll
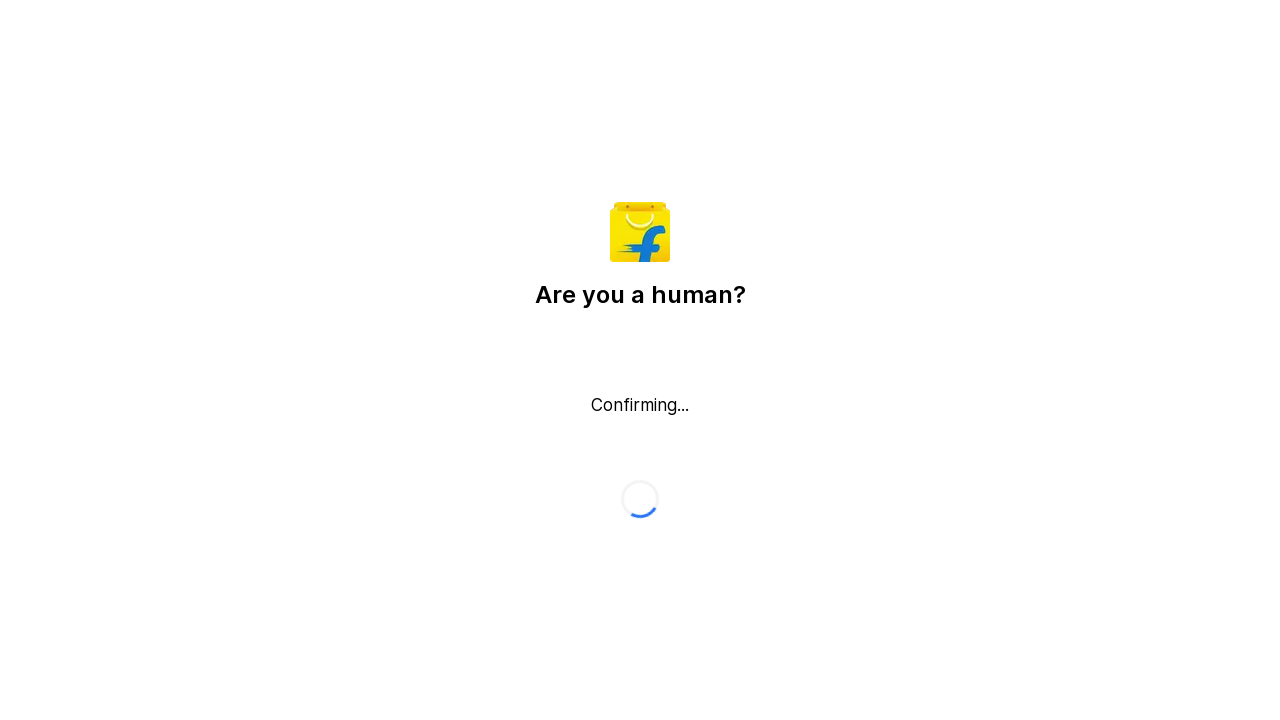

Pressed PAGE_DOWN to scroll down (iteration 3/12)
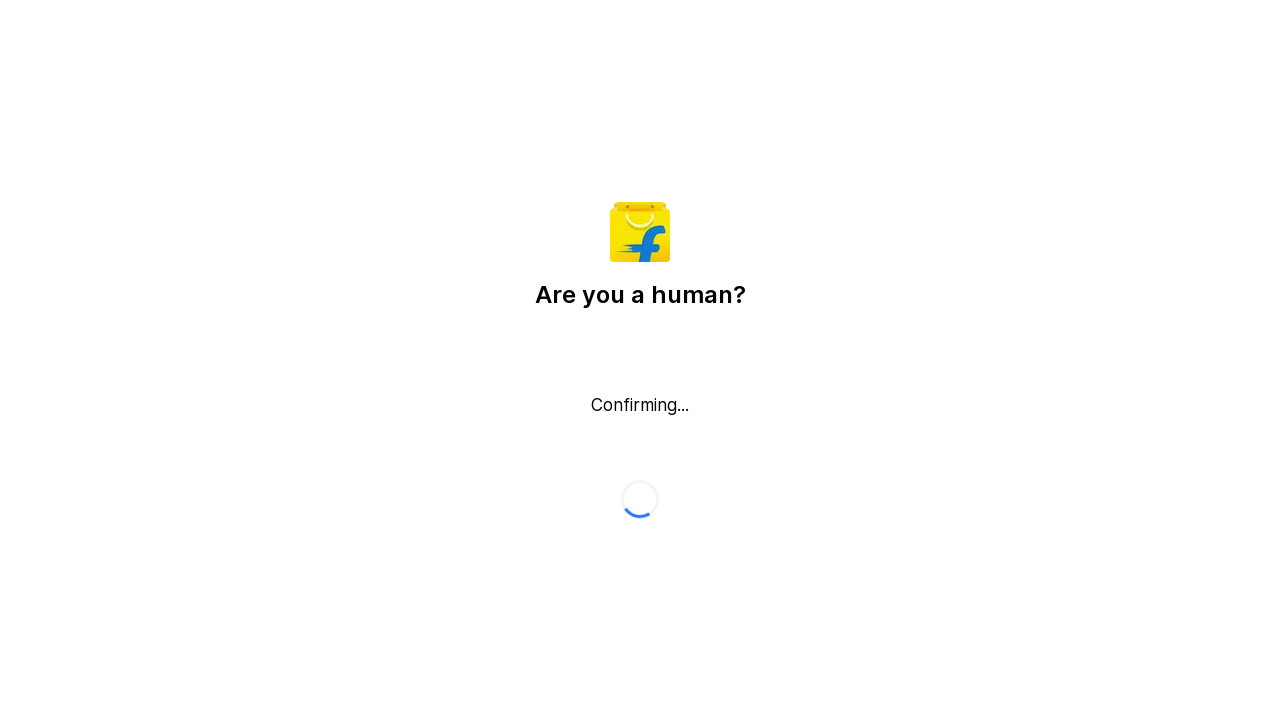

Waited 500ms before next scroll
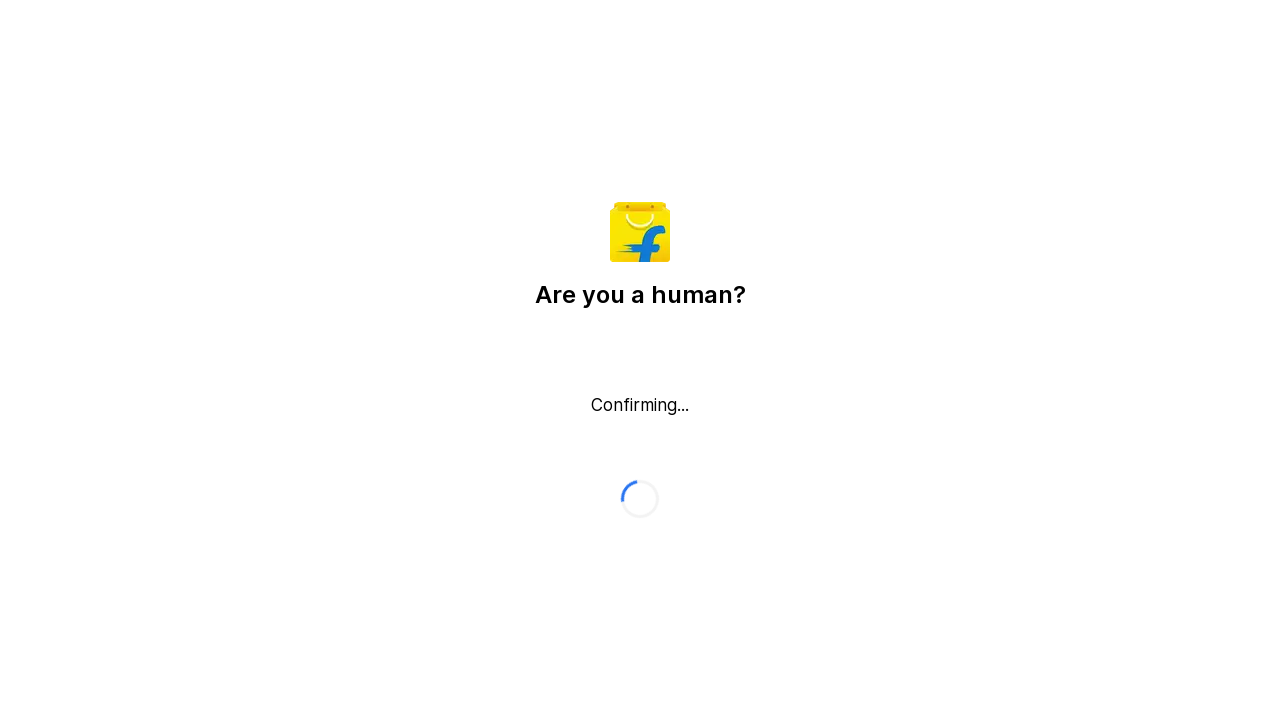

Pressed PAGE_DOWN to scroll down (iteration 4/12)
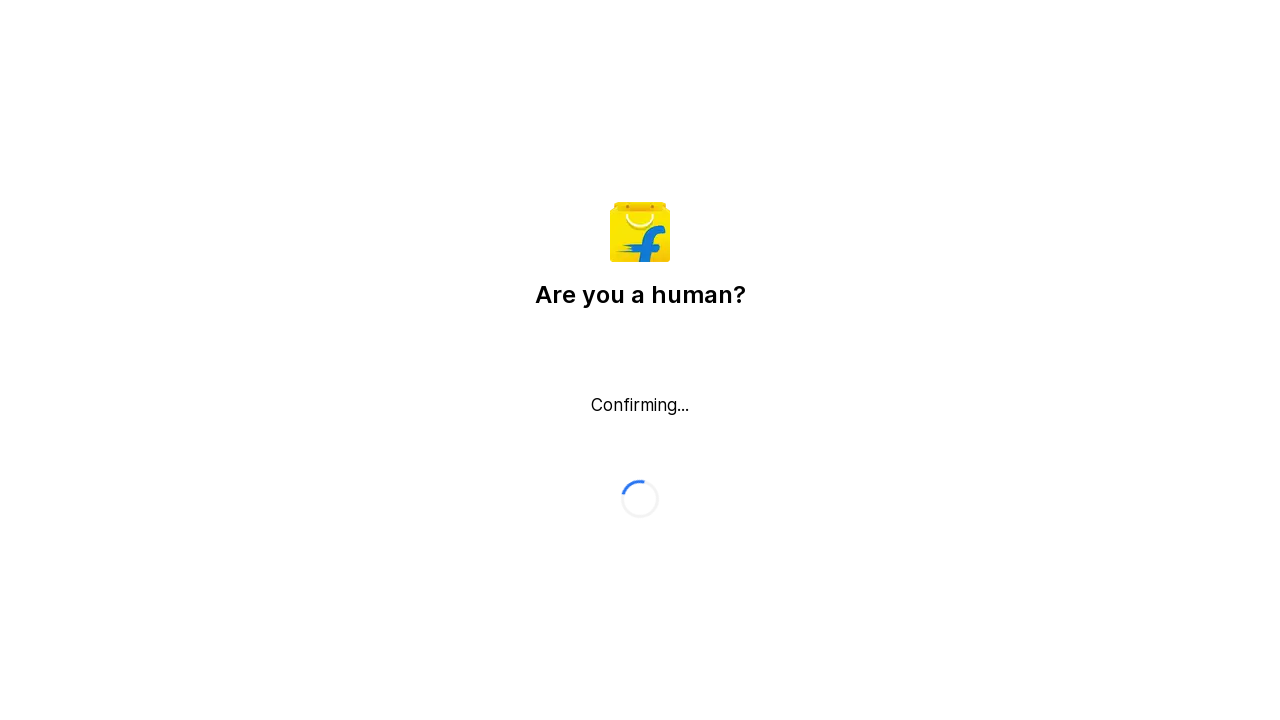

Waited 500ms before next scroll
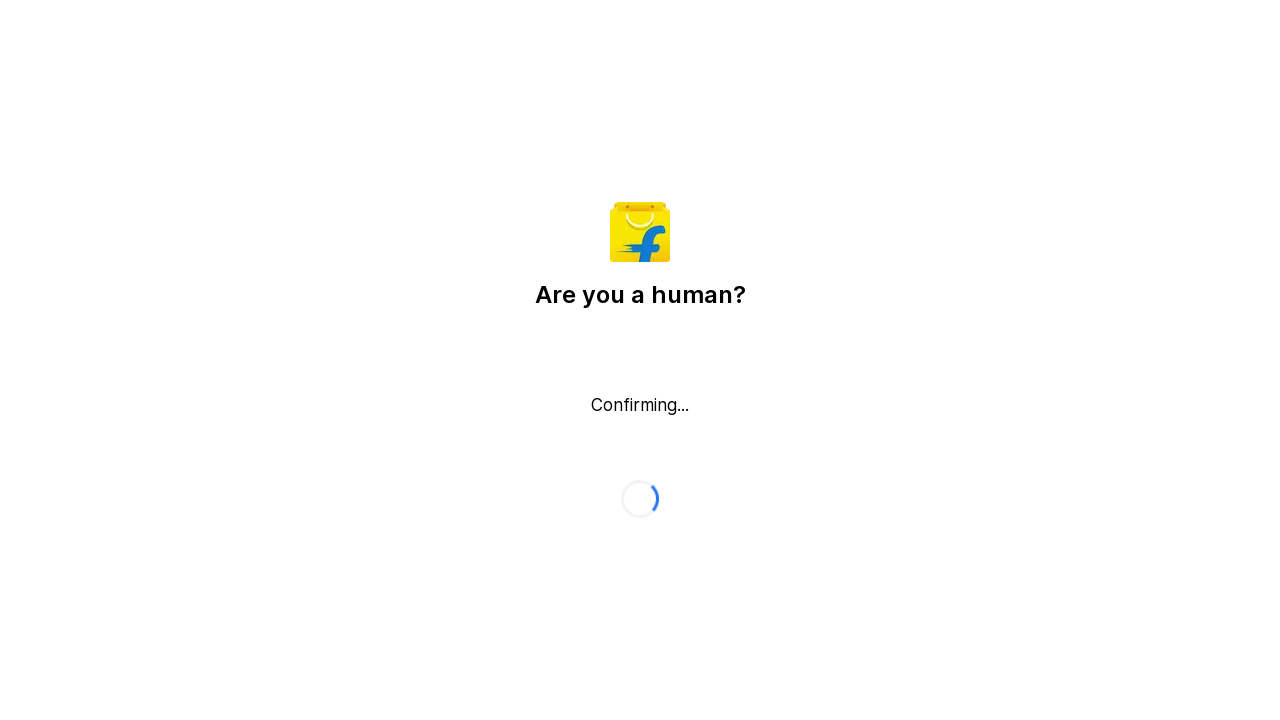

Pressed PAGE_DOWN to scroll down (iteration 5/12)
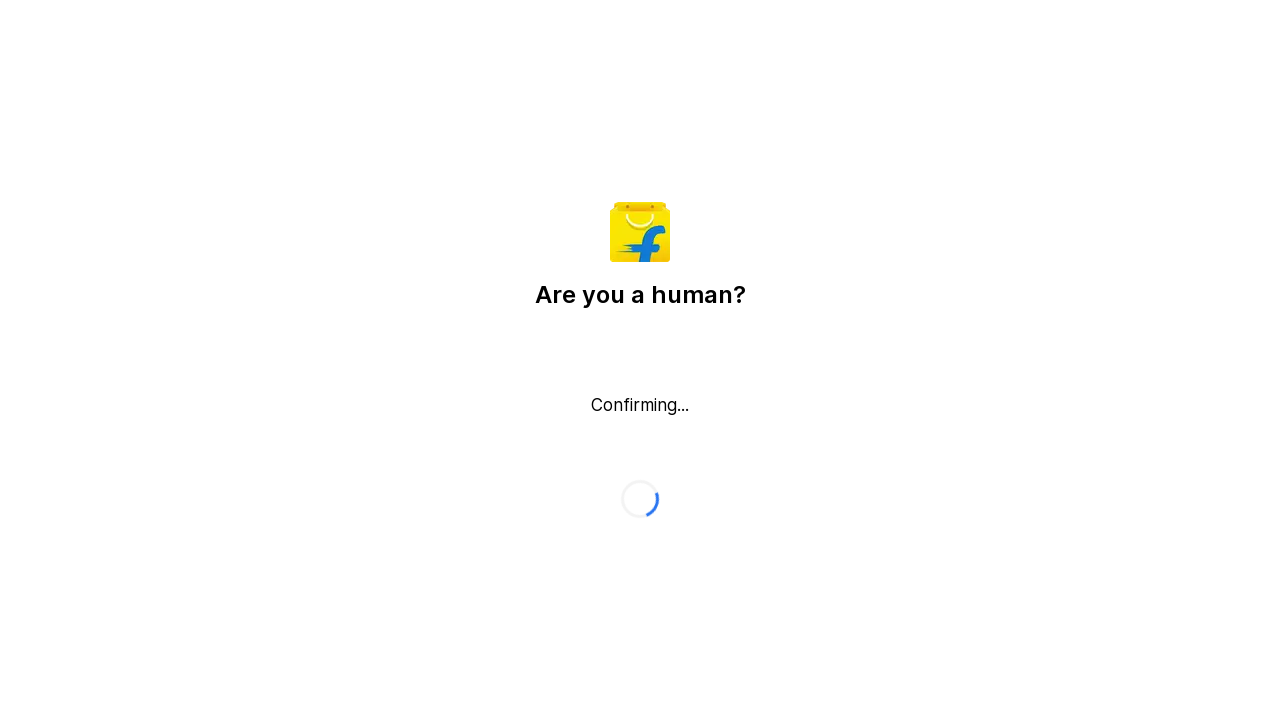

Waited 500ms before next scroll
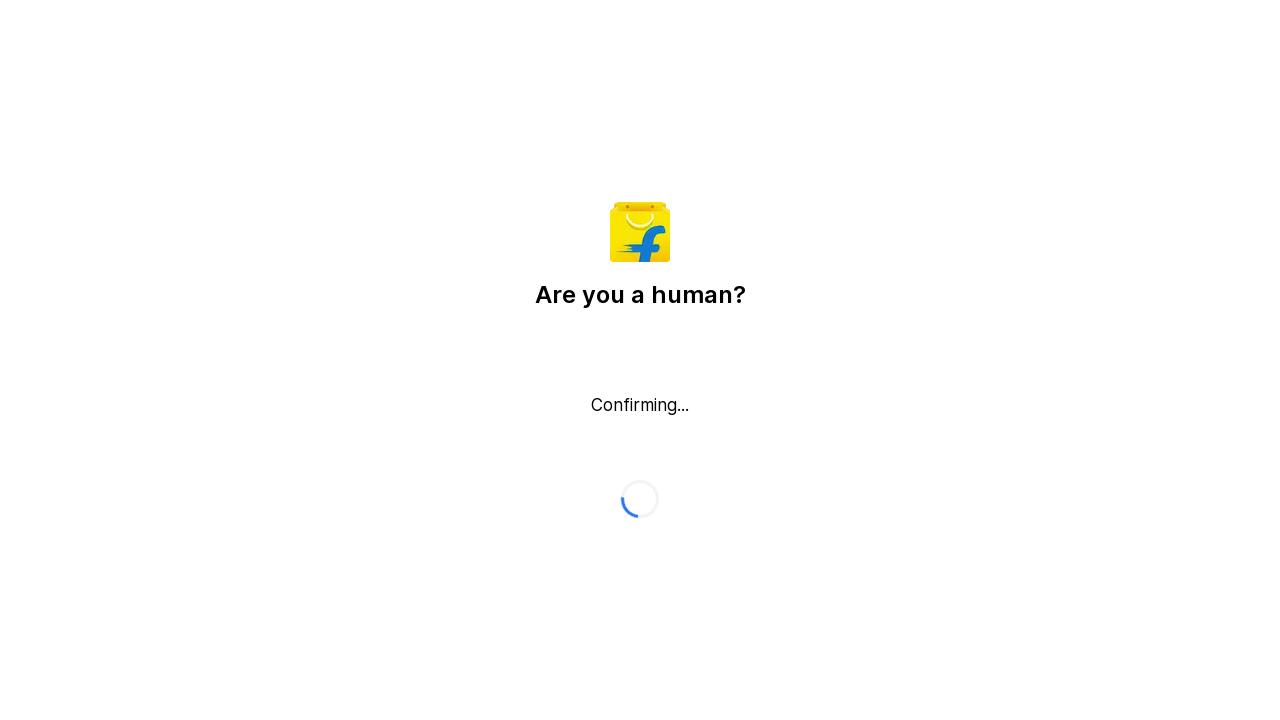

Pressed PAGE_DOWN to scroll down (iteration 6/12)
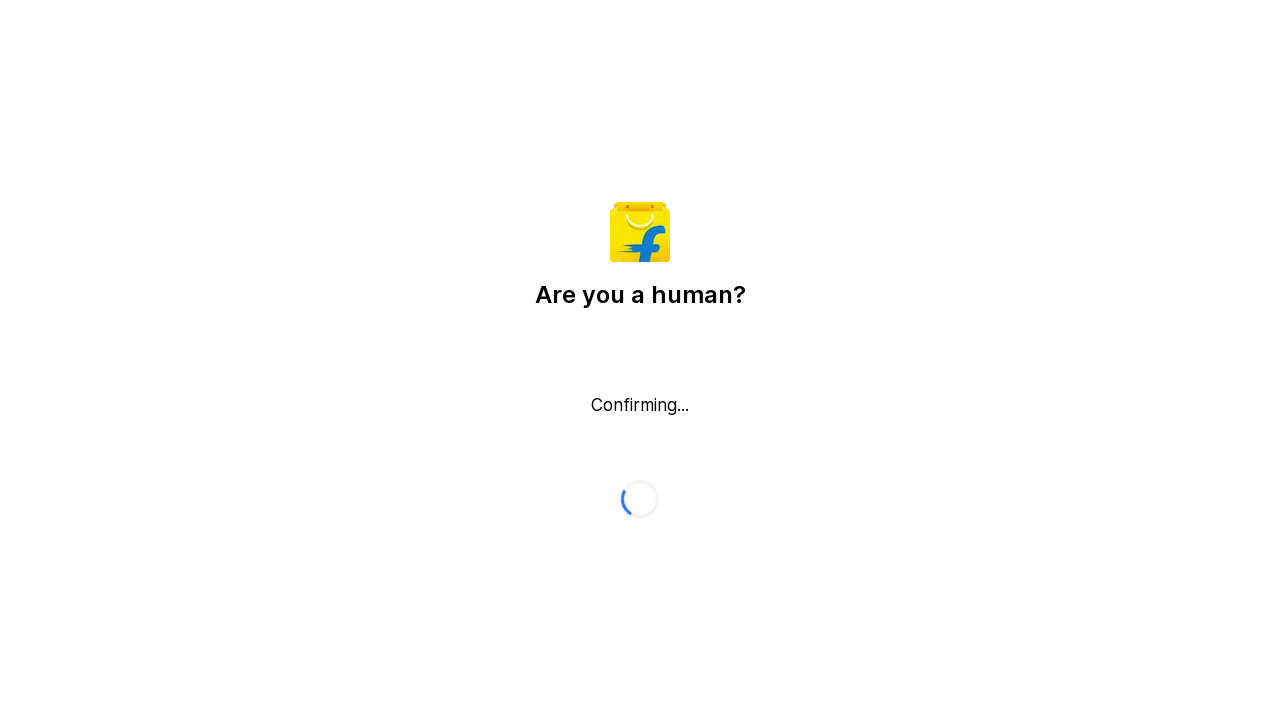

Waited 500ms before next scroll
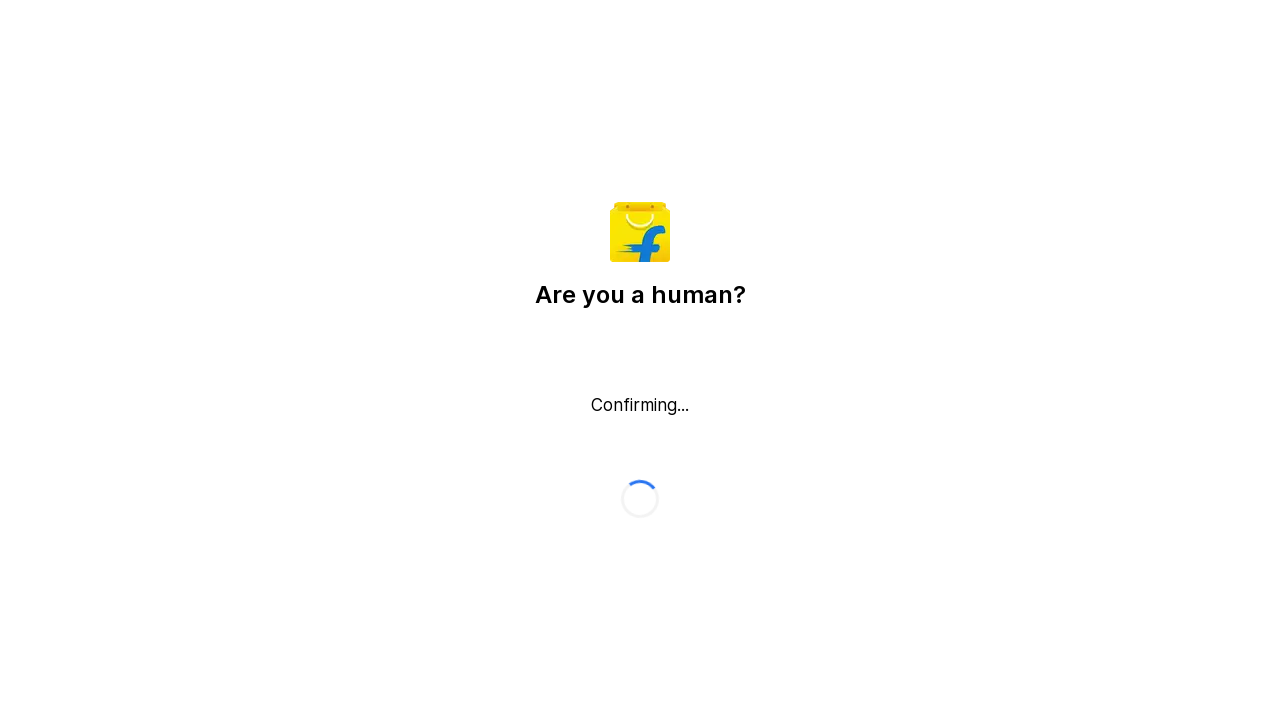

Pressed PAGE_DOWN to scroll down (iteration 7/12)
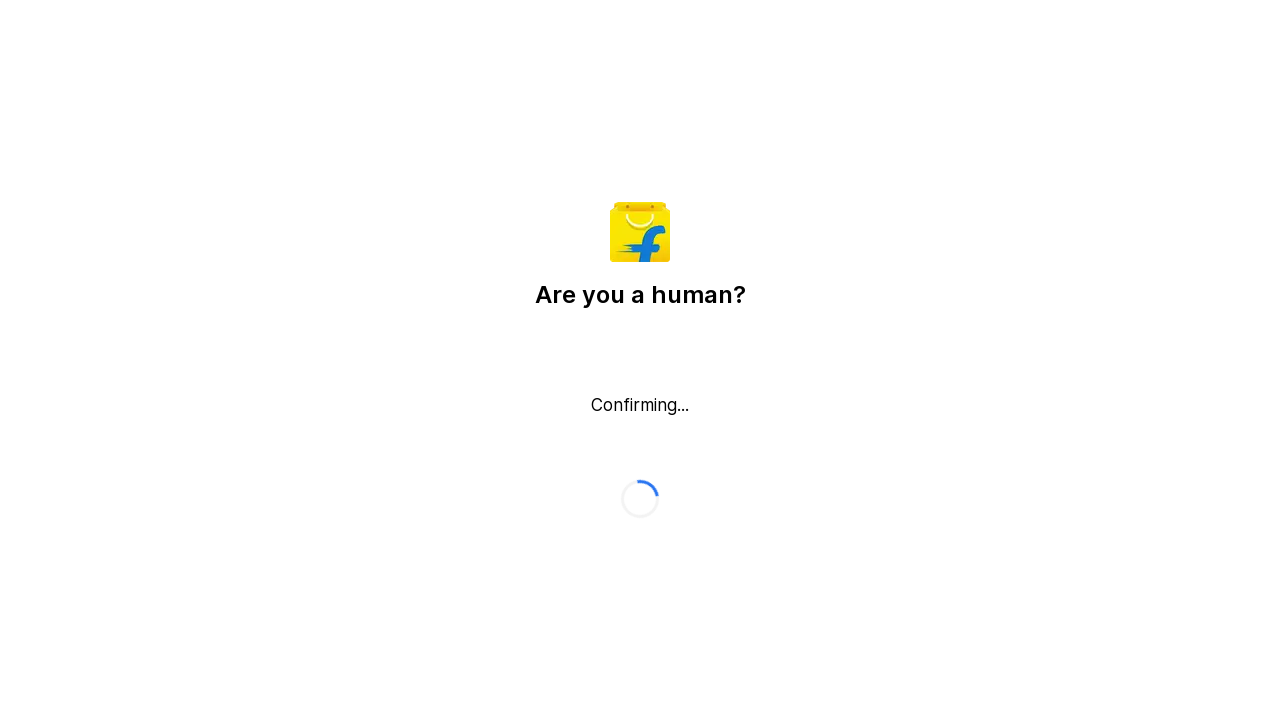

Waited 500ms before next scroll
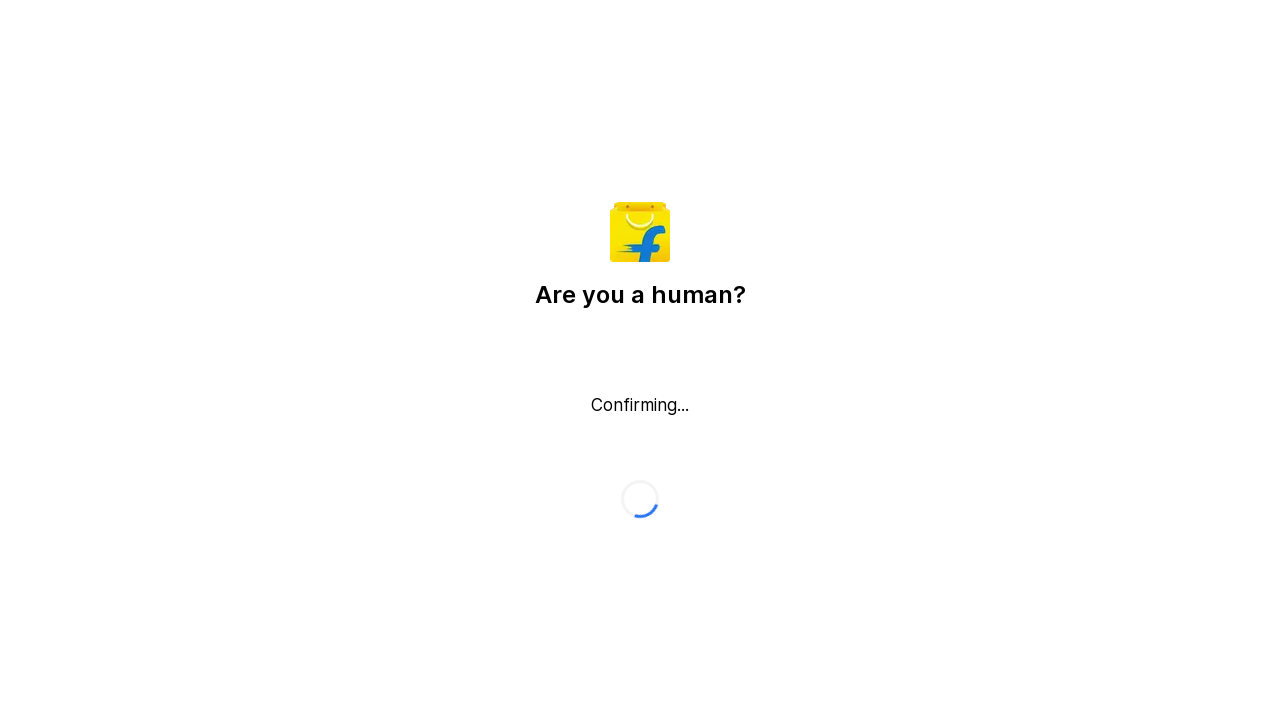

Pressed PAGE_DOWN to scroll down (iteration 8/12)
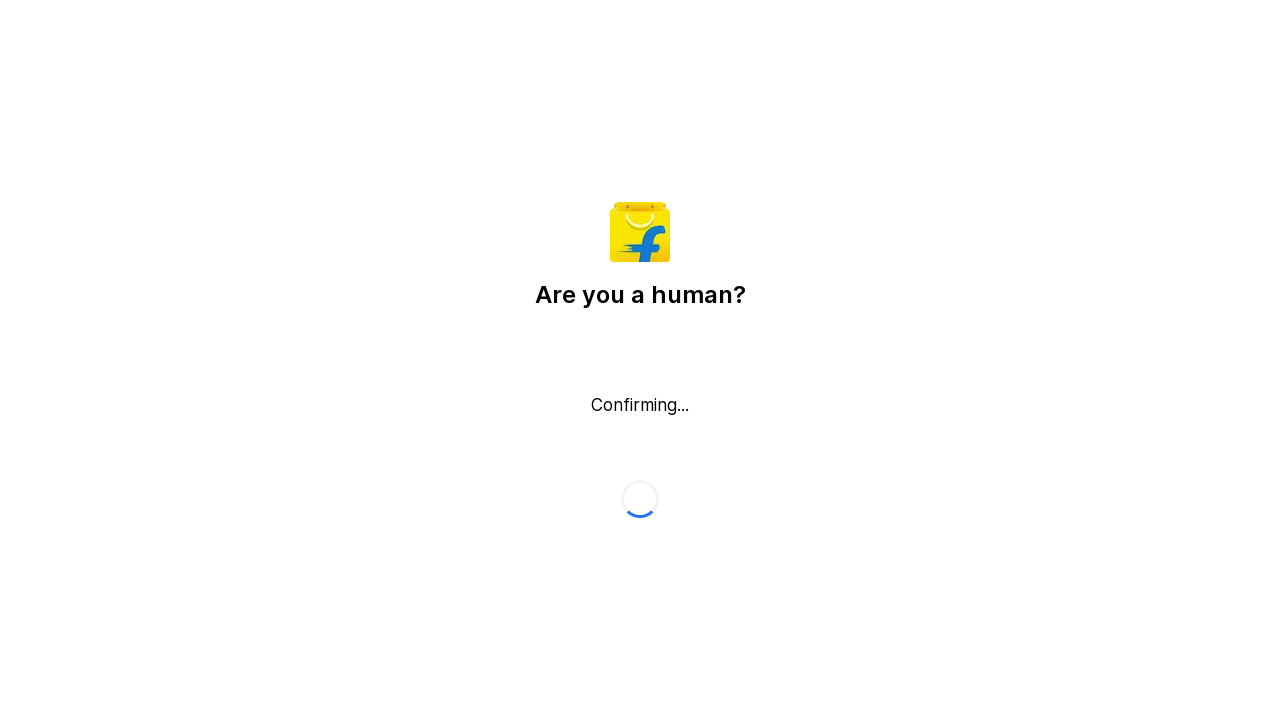

Waited 500ms before next scroll
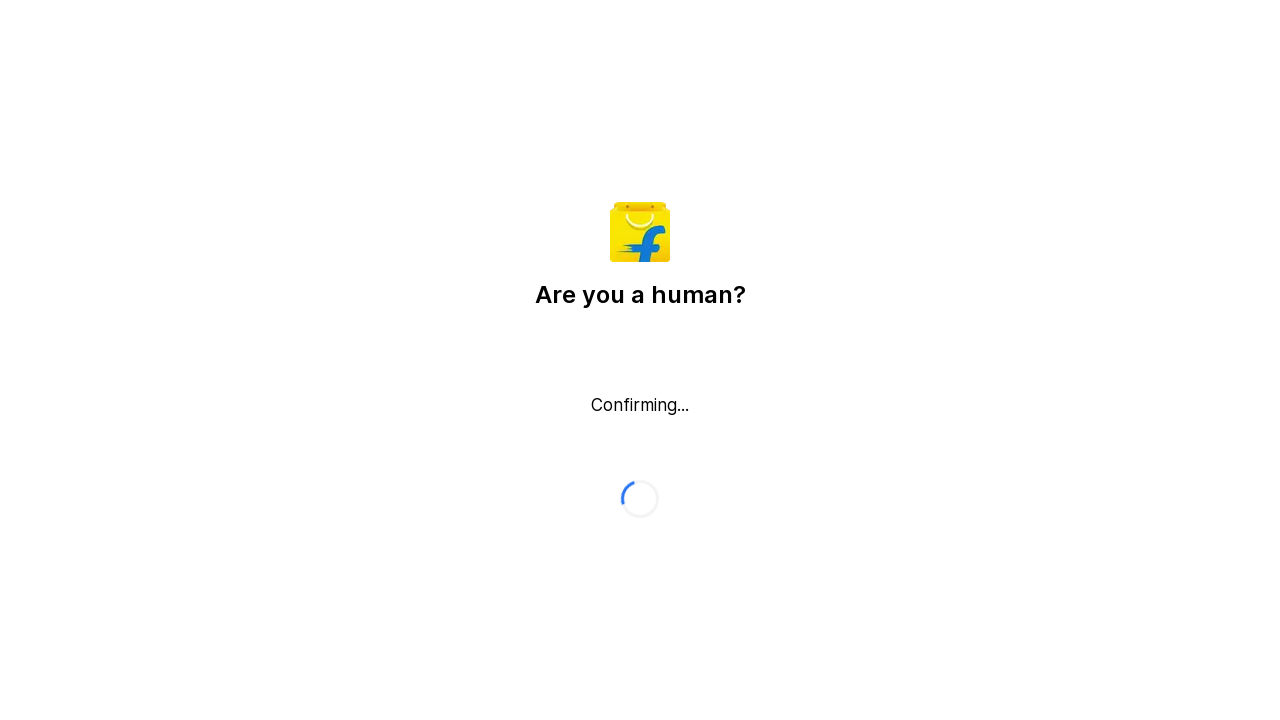

Pressed PAGE_DOWN to scroll down (iteration 9/12)
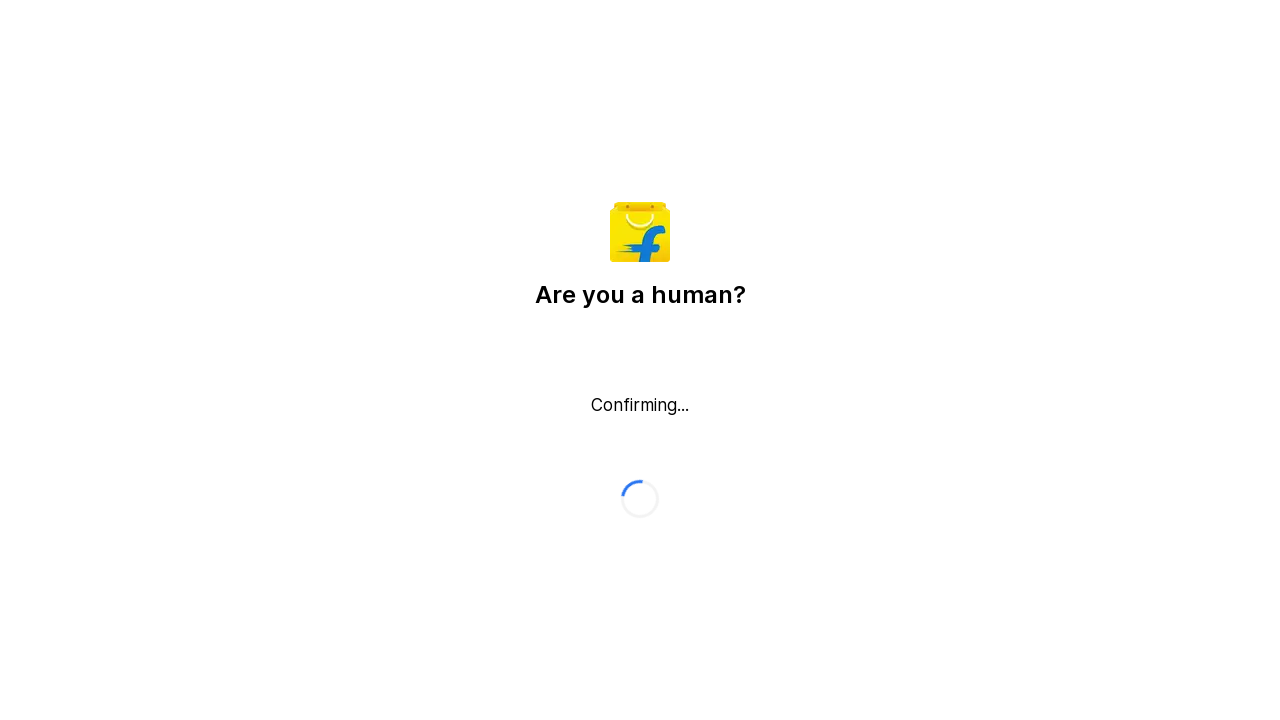

Waited 500ms before next scroll
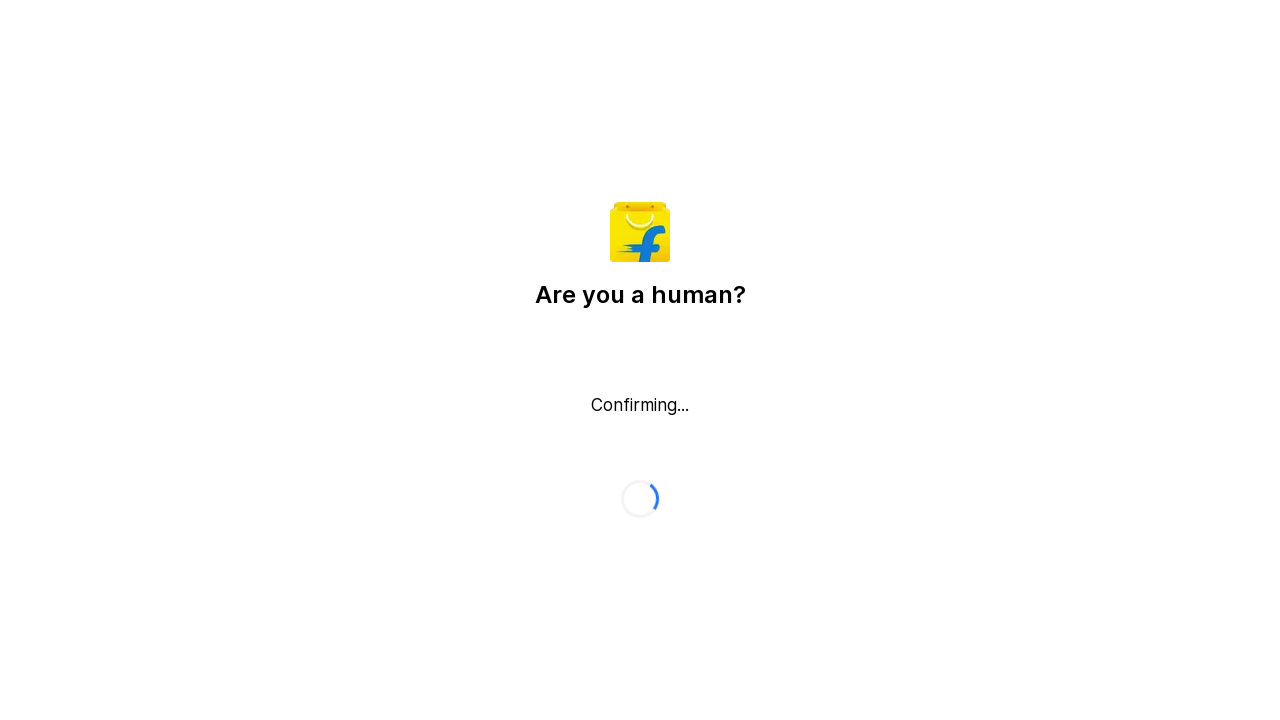

Pressed PAGE_DOWN to scroll down (iteration 10/12)
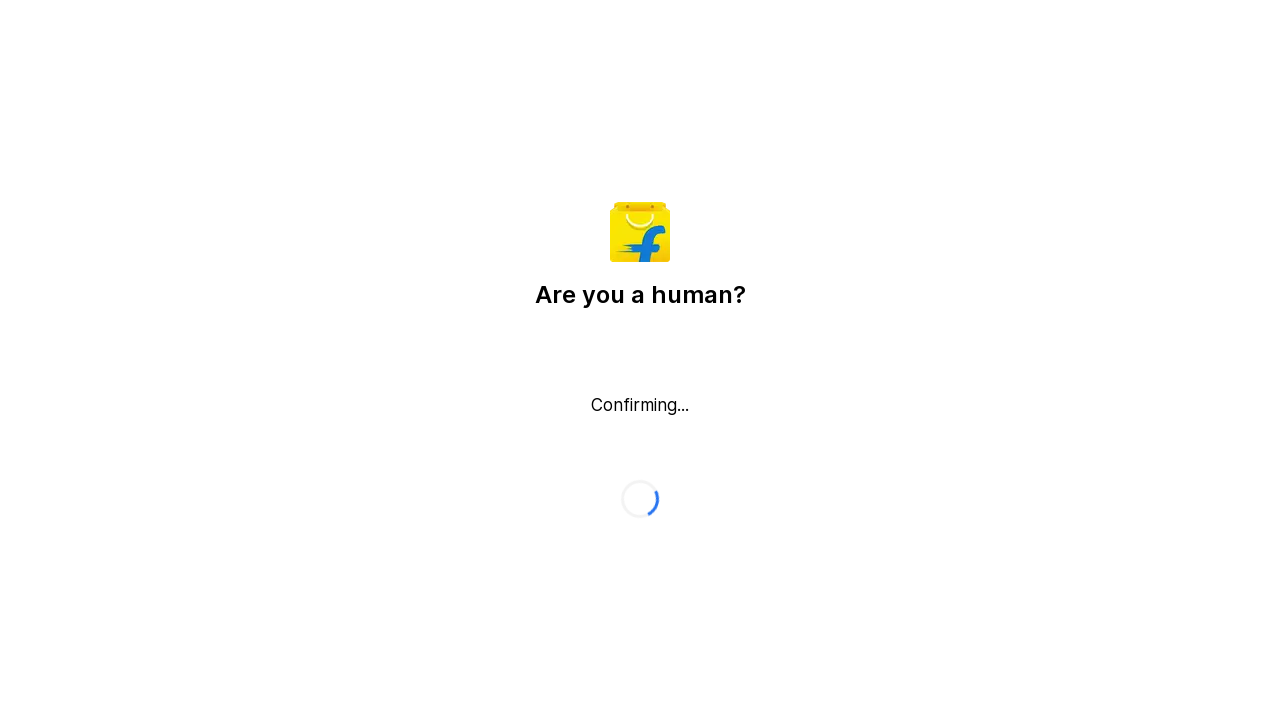

Waited 500ms before next scroll
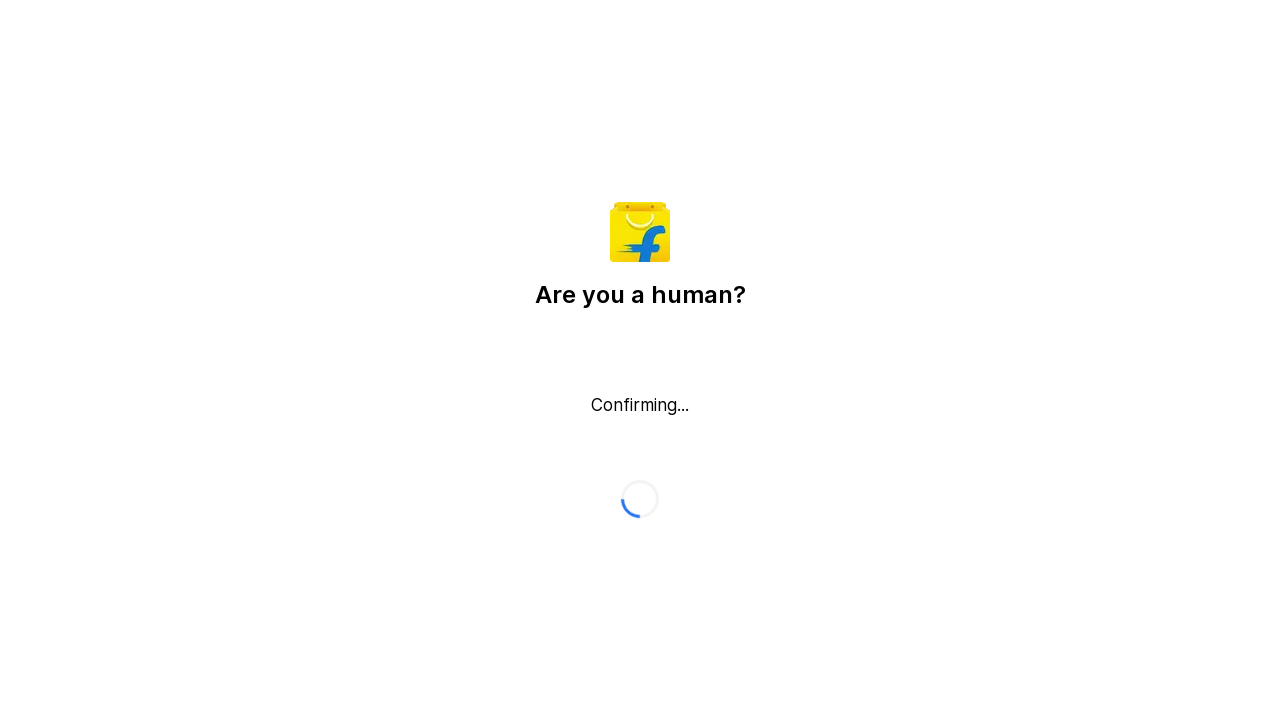

Pressed PAGE_DOWN to scroll down (iteration 11/12)
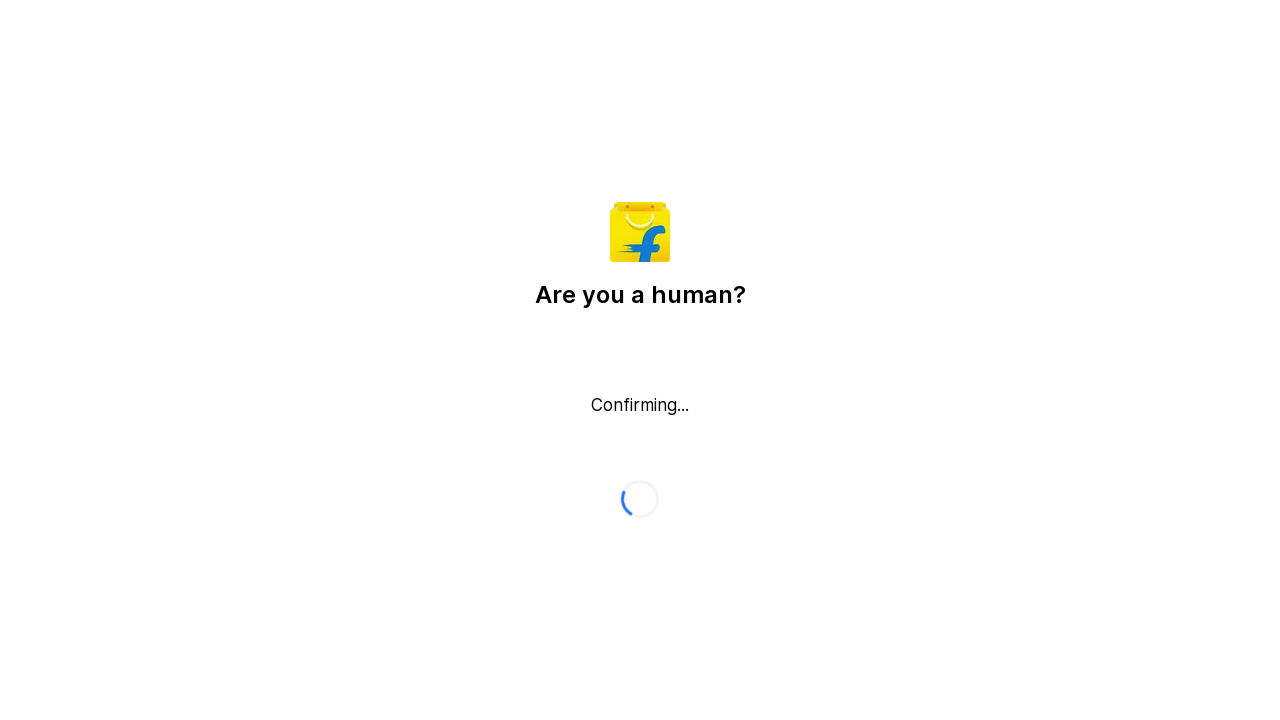

Waited 500ms before next scroll
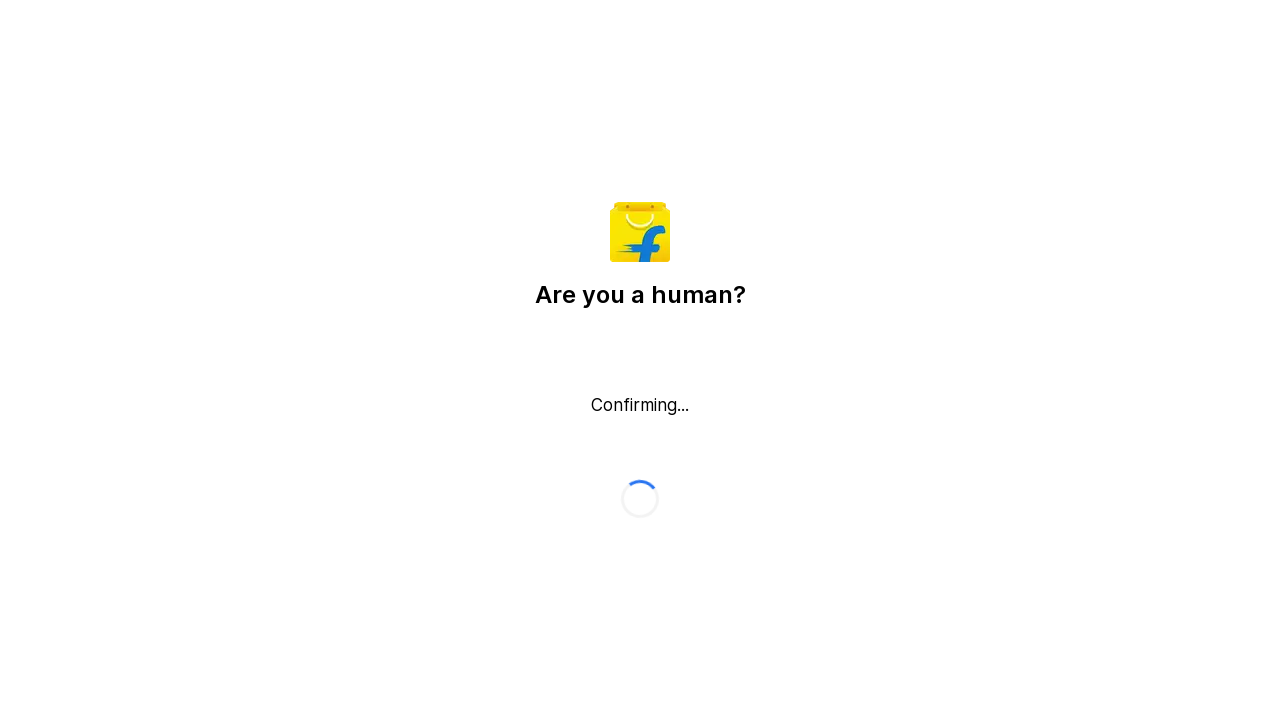

Pressed PAGE_DOWN to scroll down (iteration 12/12)
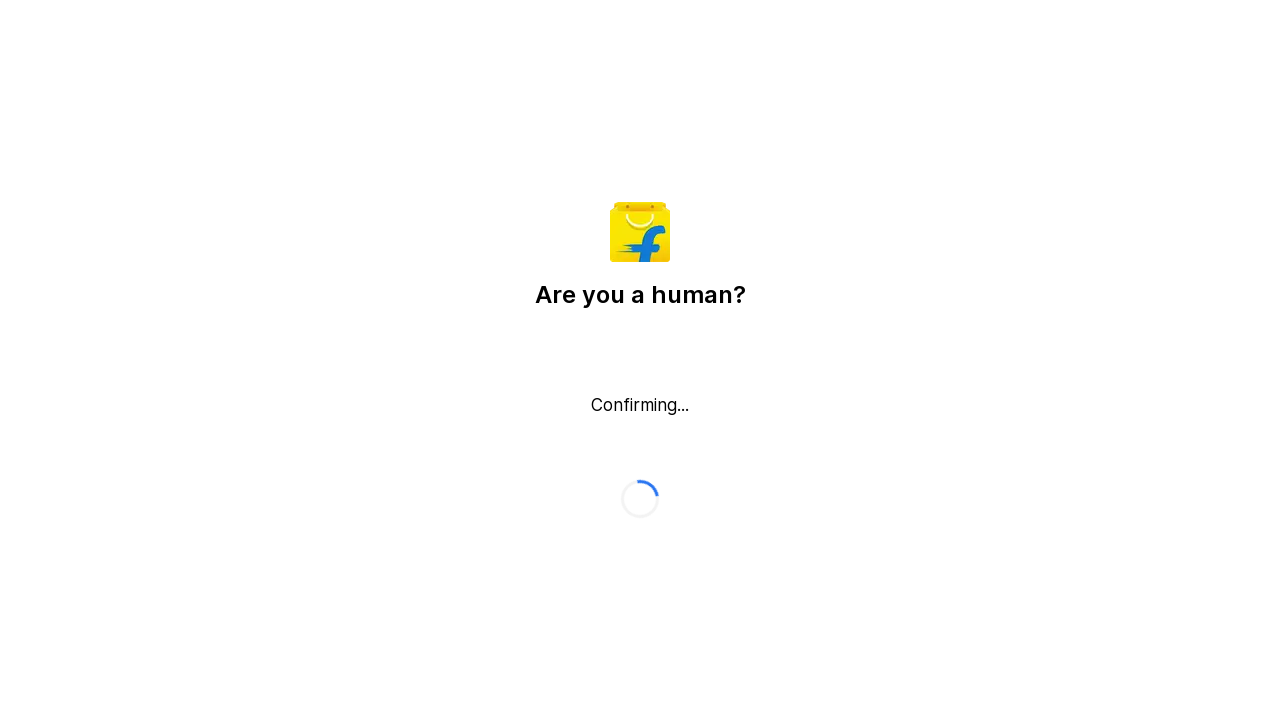

Waited 500ms before next scroll
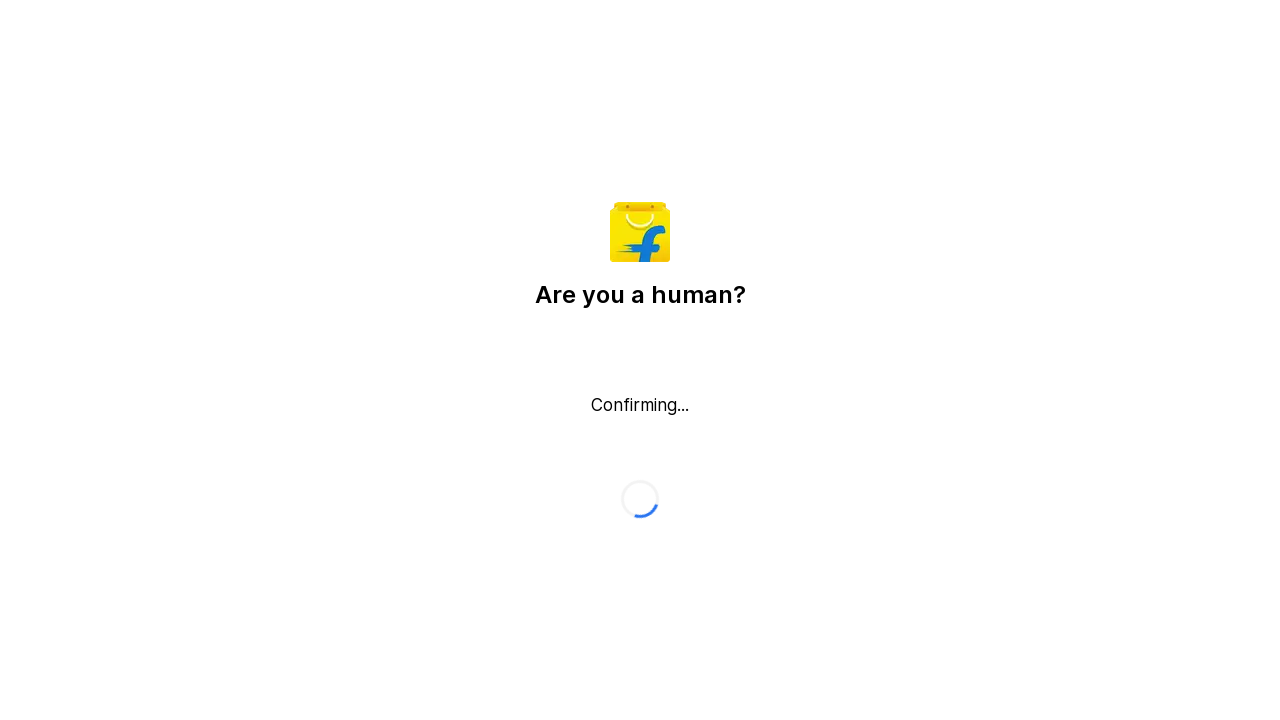

Pressed PAGE_UP to scroll up (iteration 1/12)
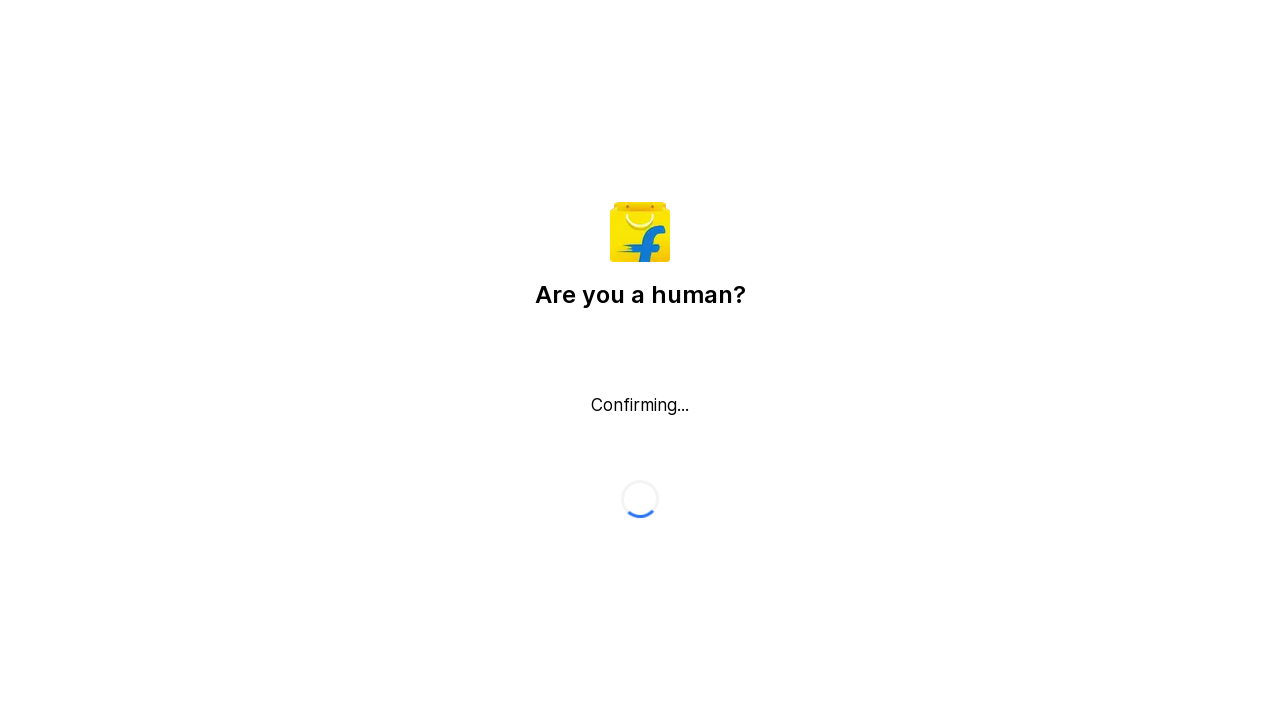

Waited 500ms before next scroll
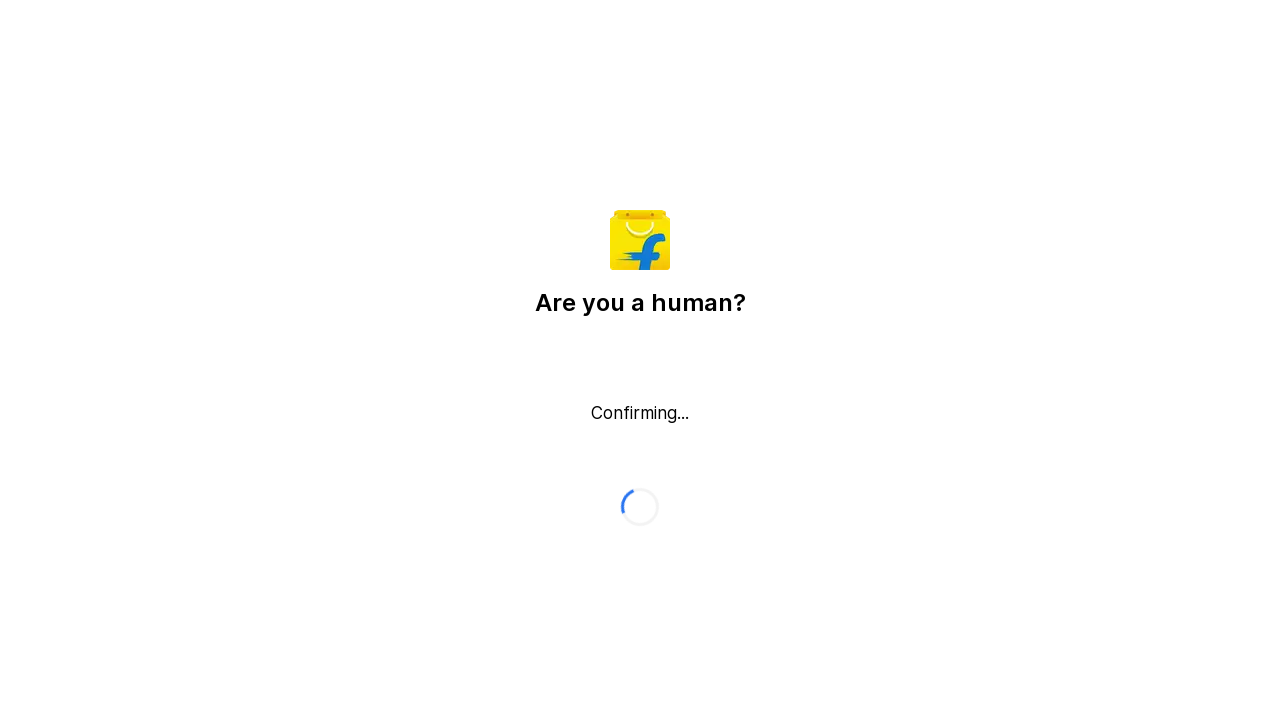

Pressed PAGE_UP to scroll up (iteration 2/12)
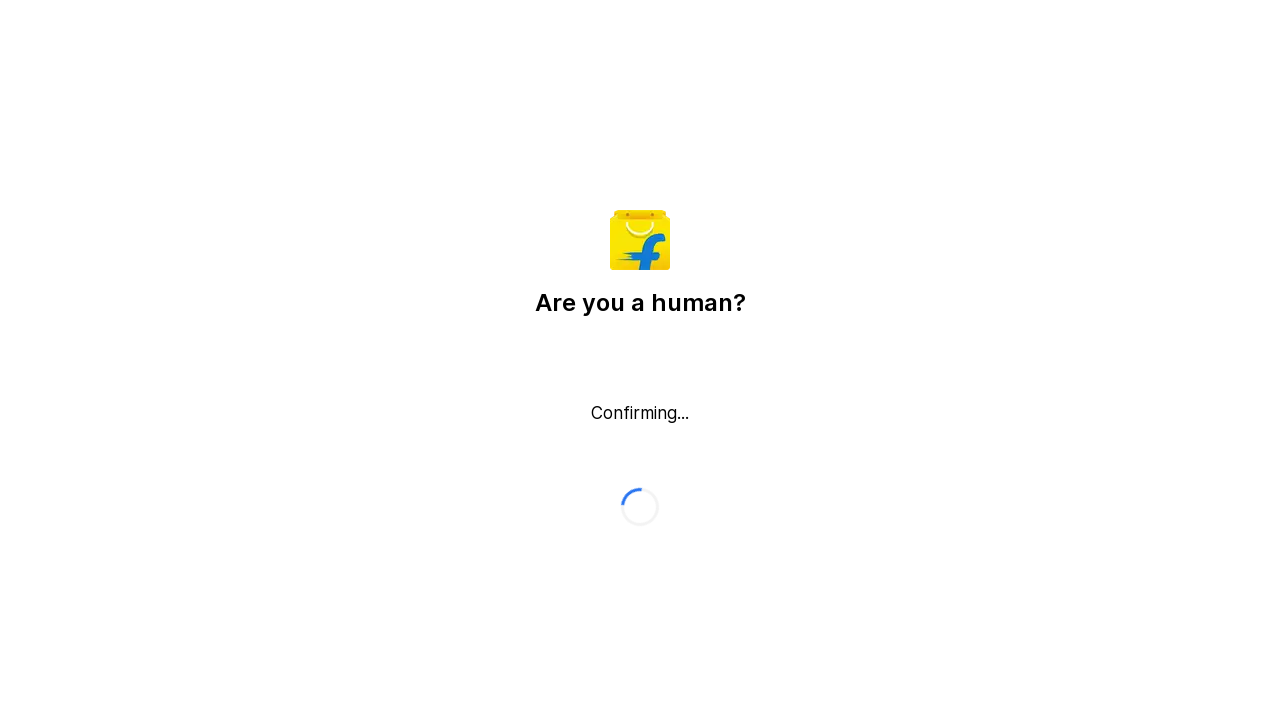

Waited 500ms before next scroll
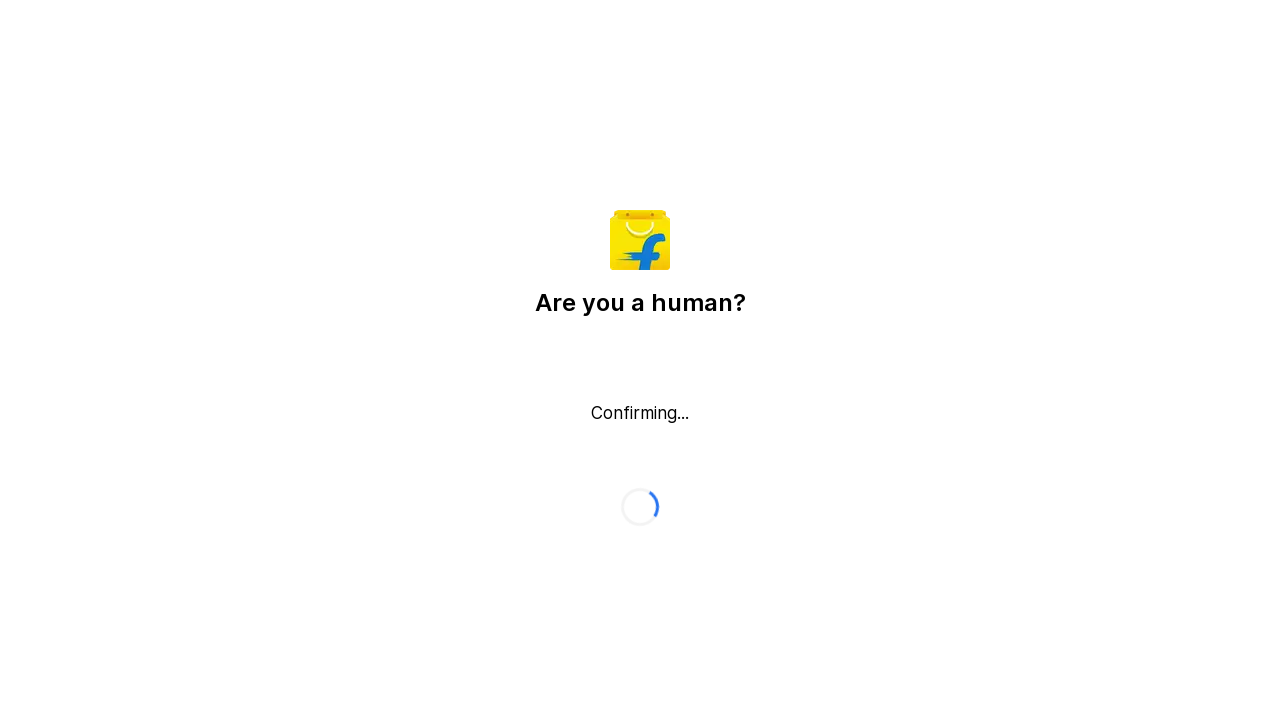

Pressed PAGE_UP to scroll up (iteration 3/12)
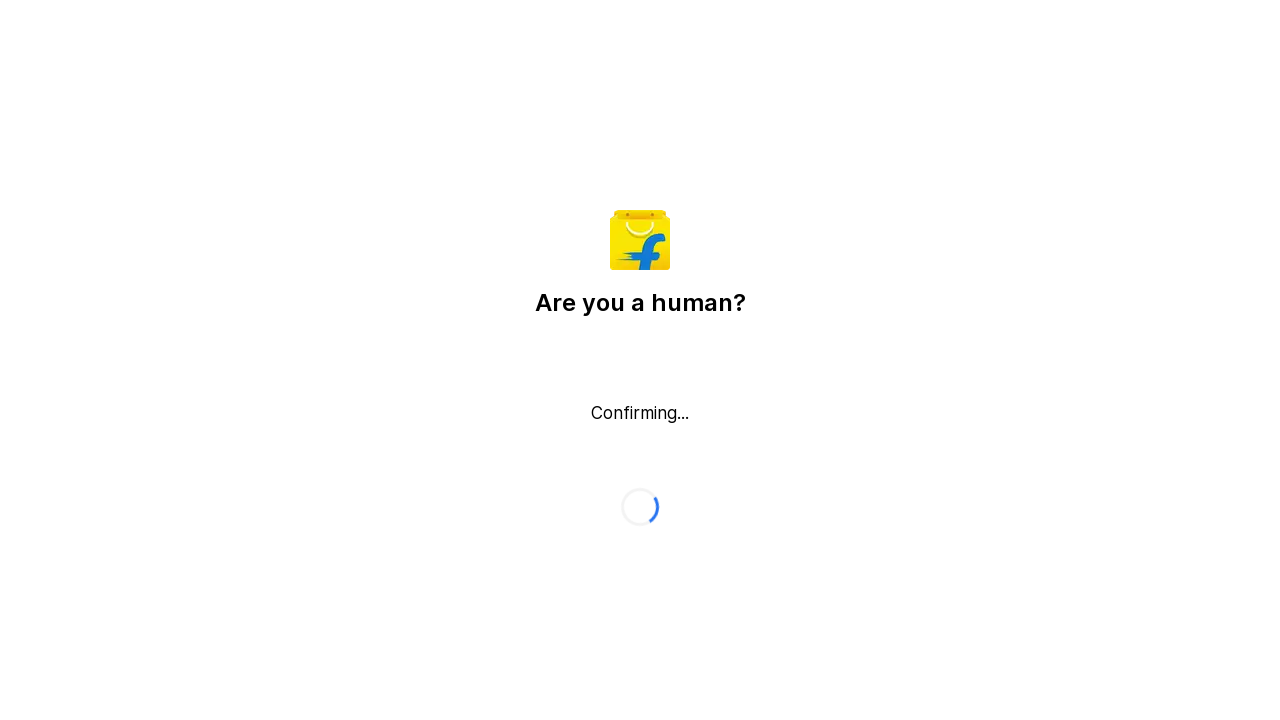

Waited 500ms before next scroll
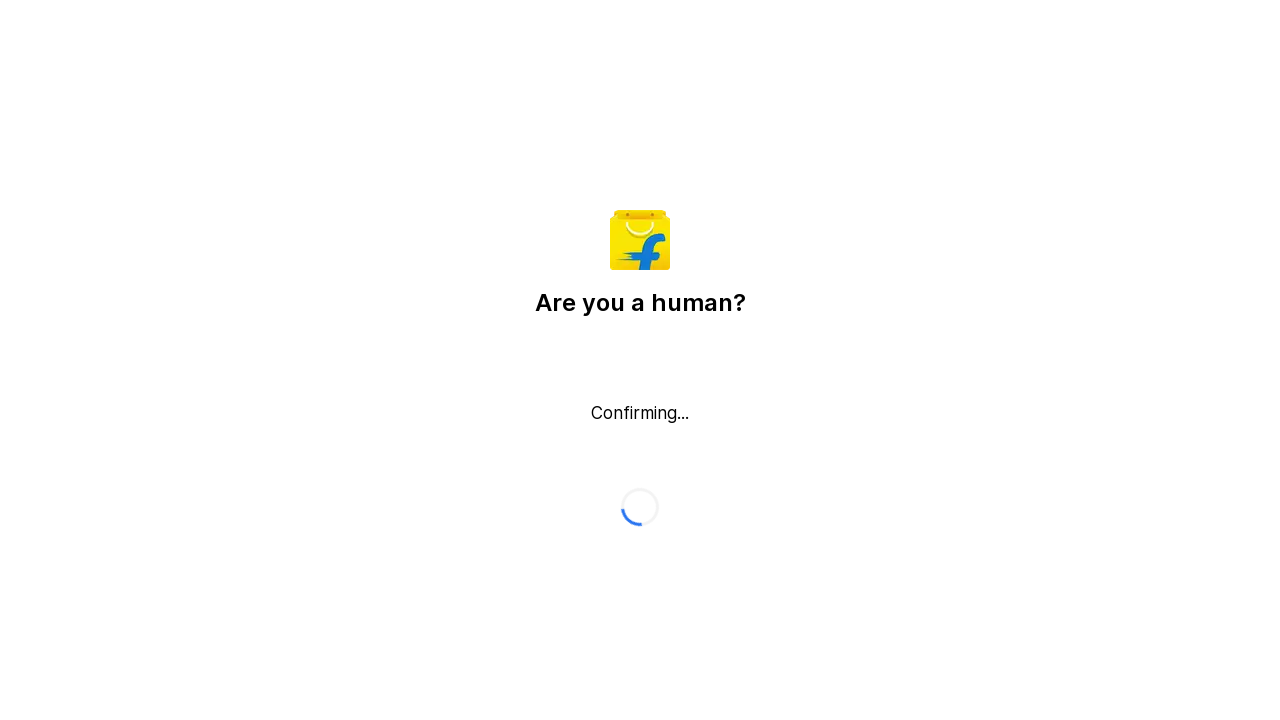

Pressed PAGE_UP to scroll up (iteration 4/12)
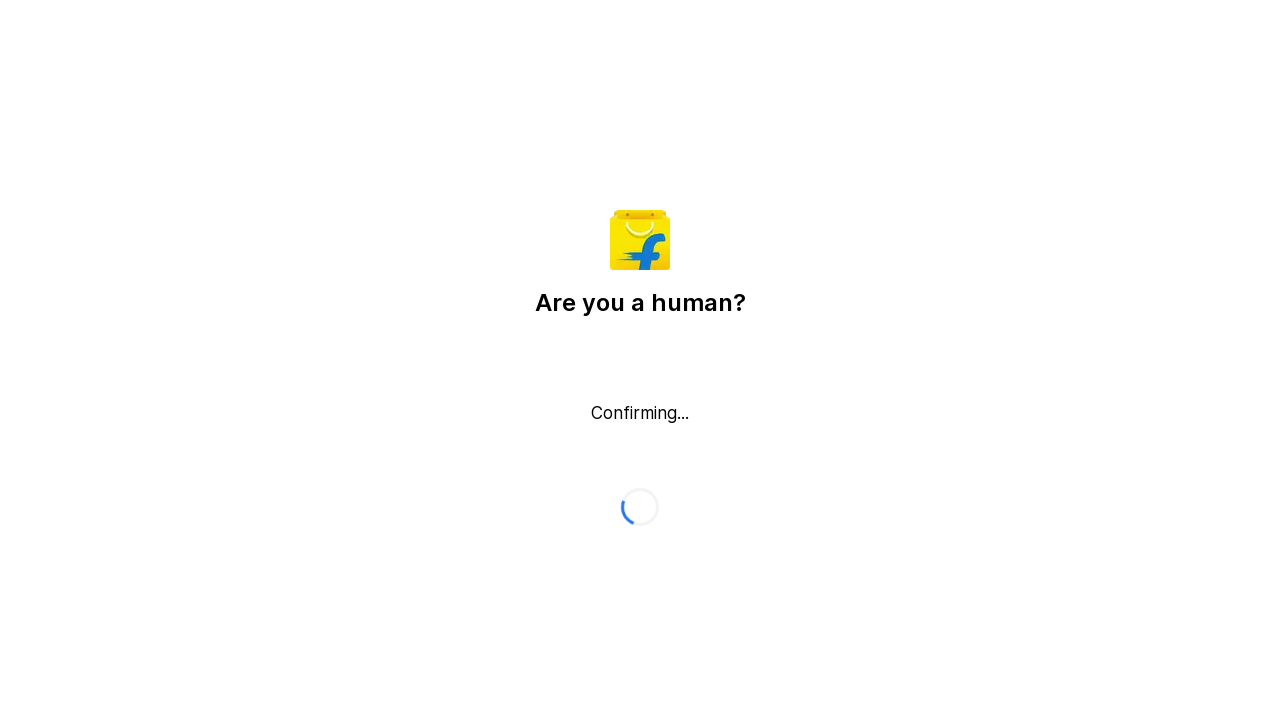

Waited 500ms before next scroll
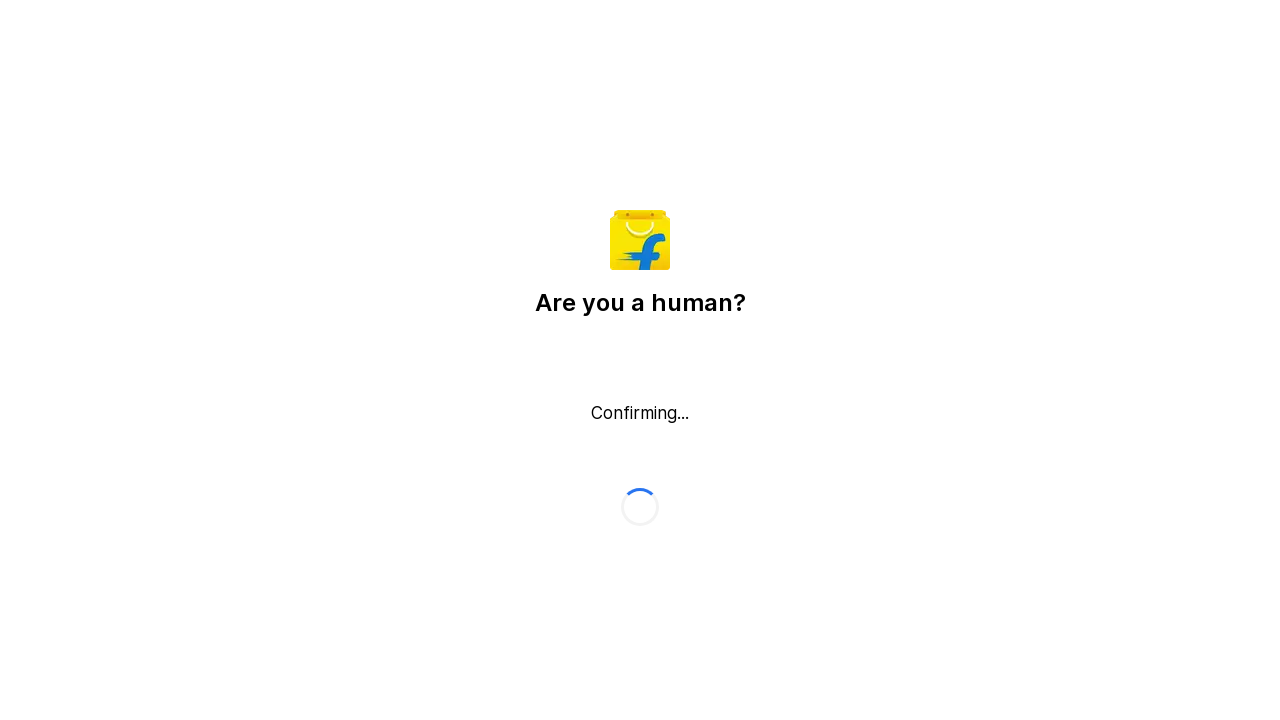

Pressed PAGE_UP to scroll up (iteration 5/12)
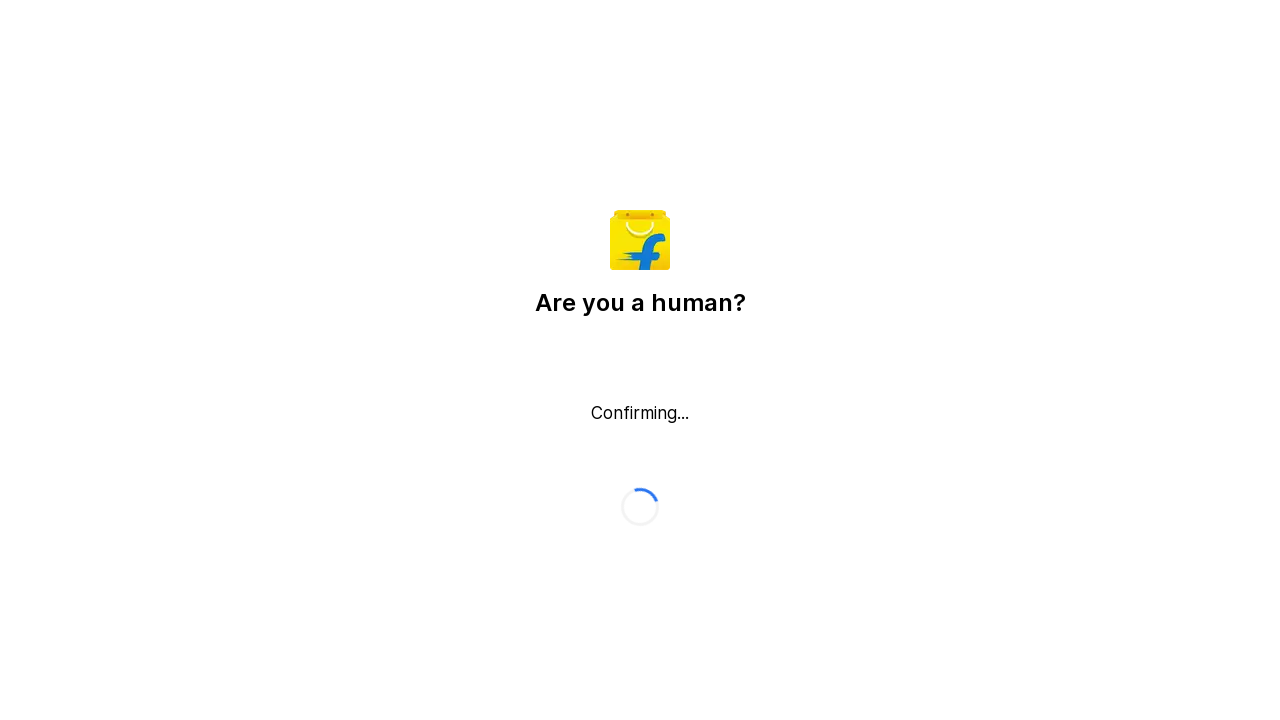

Waited 500ms before next scroll
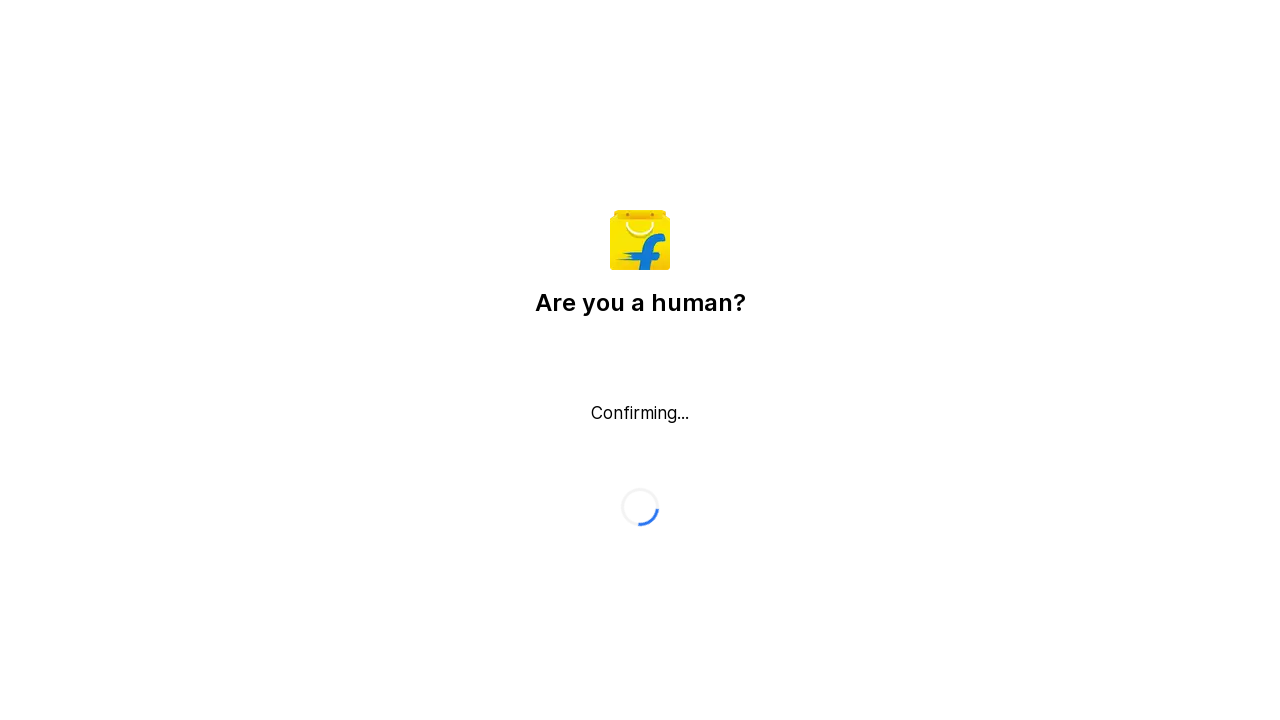

Pressed PAGE_UP to scroll up (iteration 6/12)
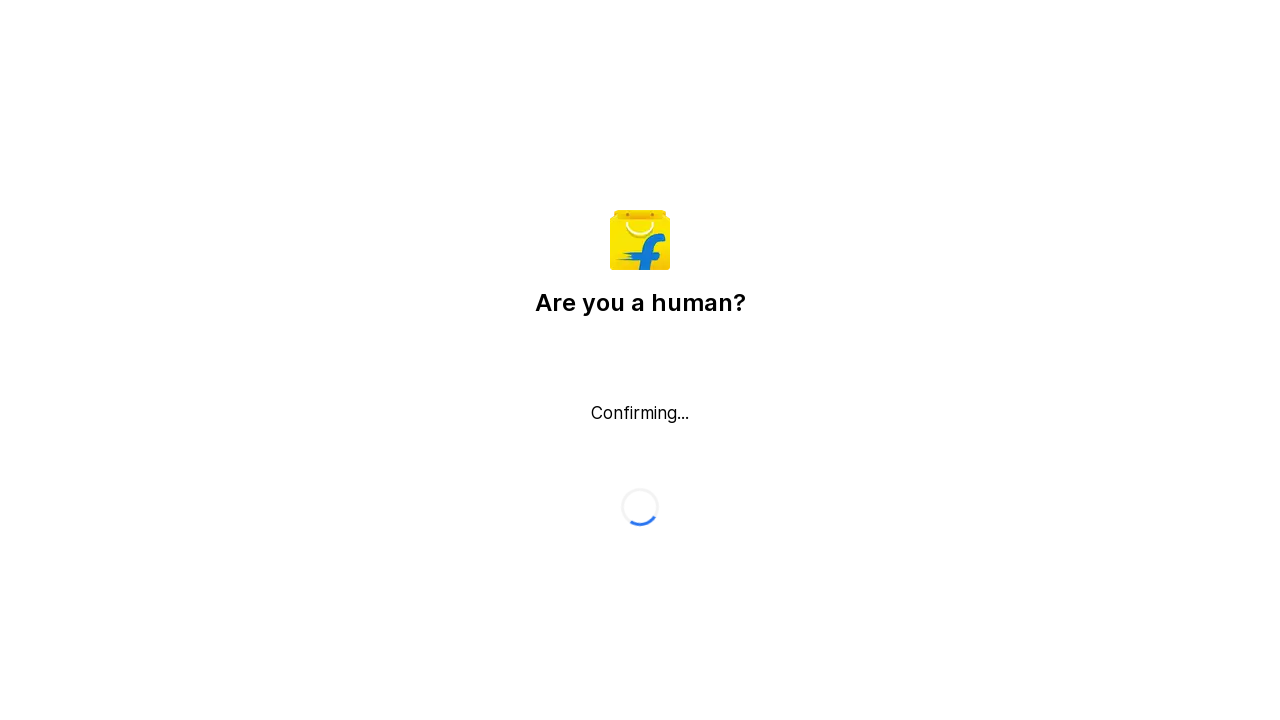

Waited 500ms before next scroll
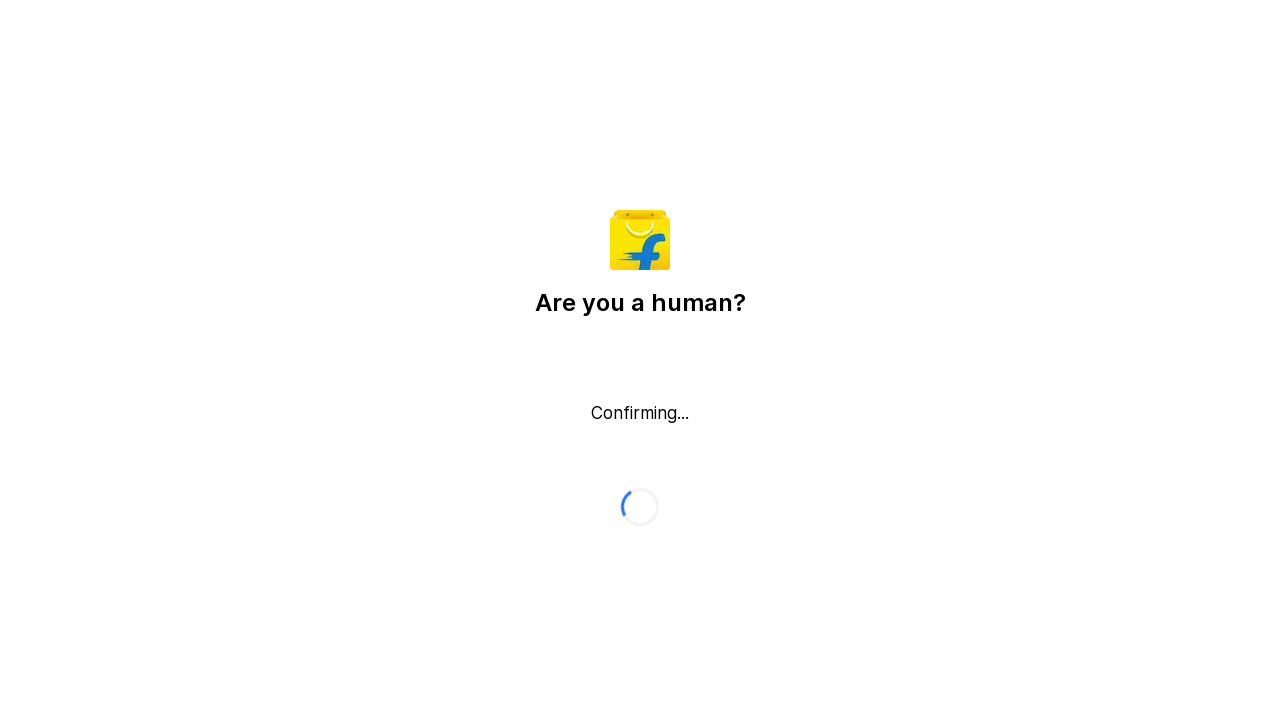

Pressed PAGE_UP to scroll up (iteration 7/12)
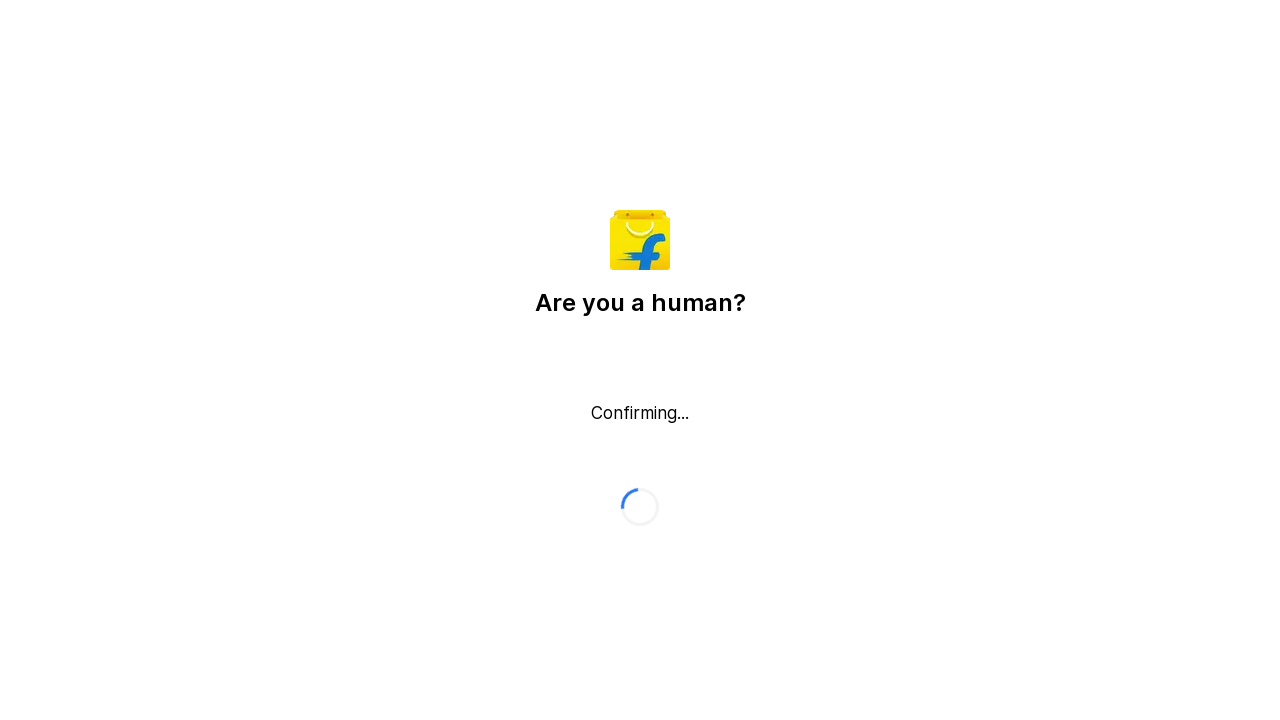

Waited 500ms before next scroll
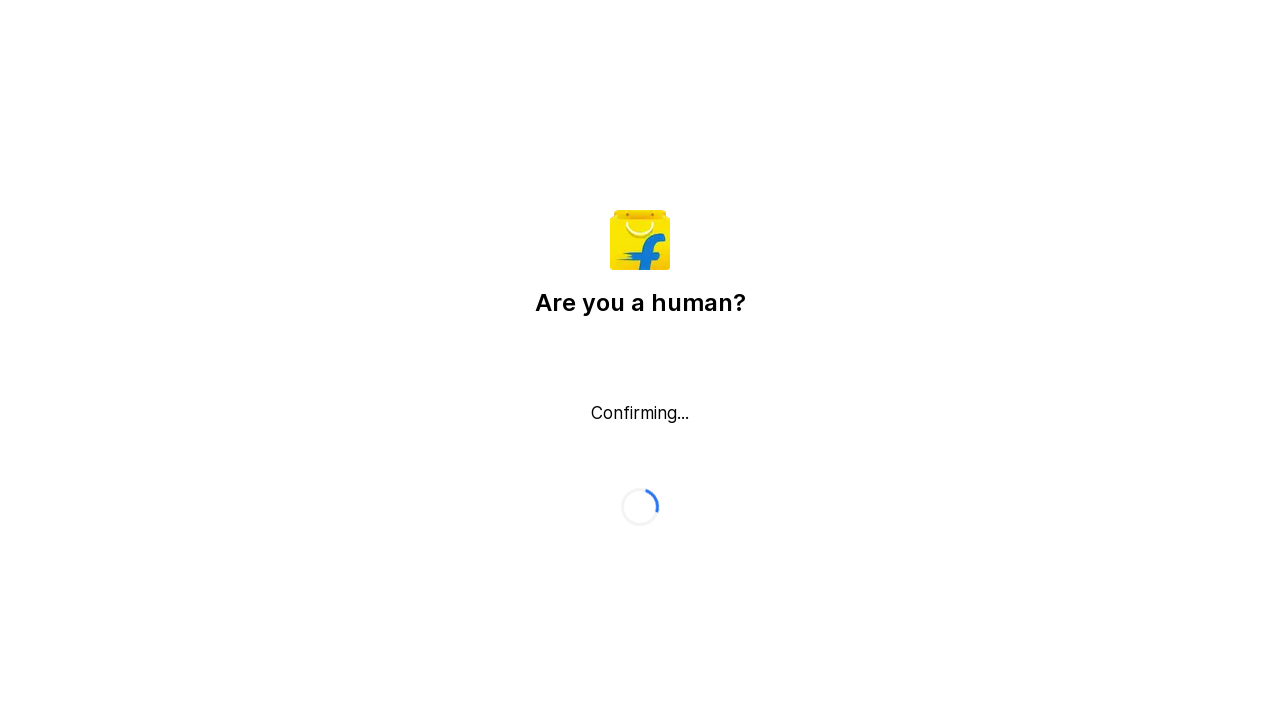

Pressed PAGE_UP to scroll up (iteration 8/12)
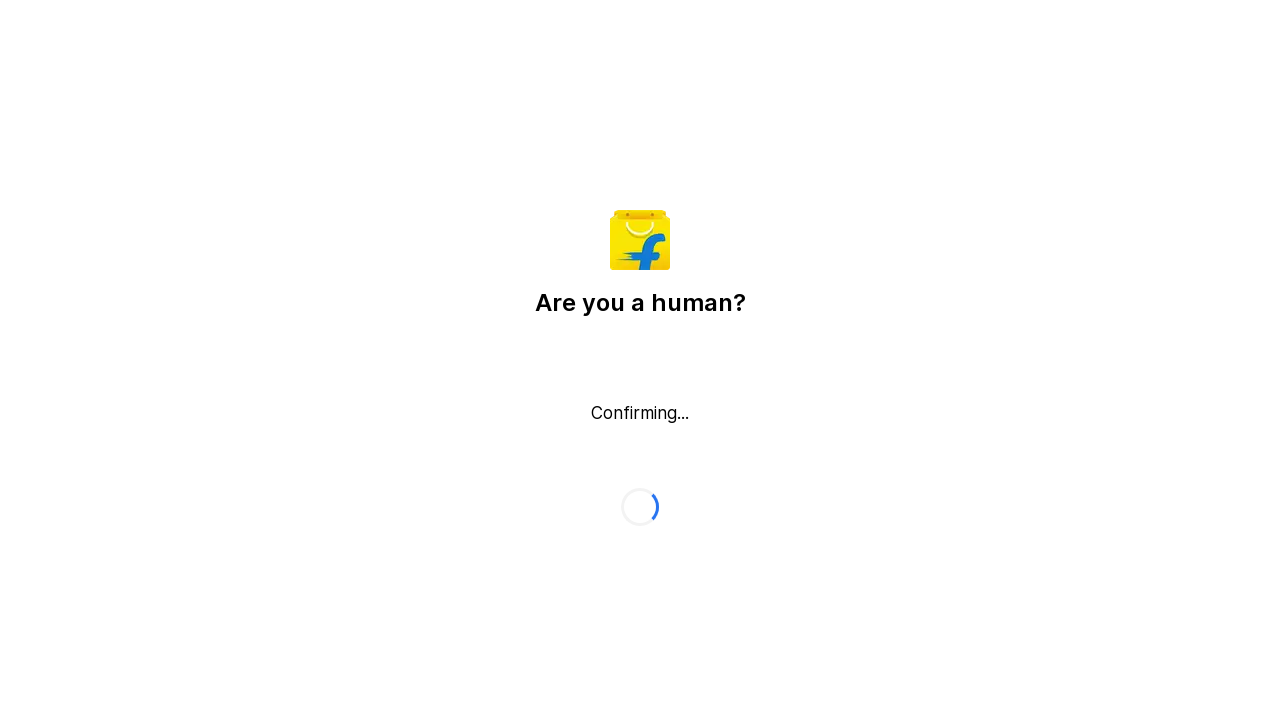

Waited 500ms before next scroll
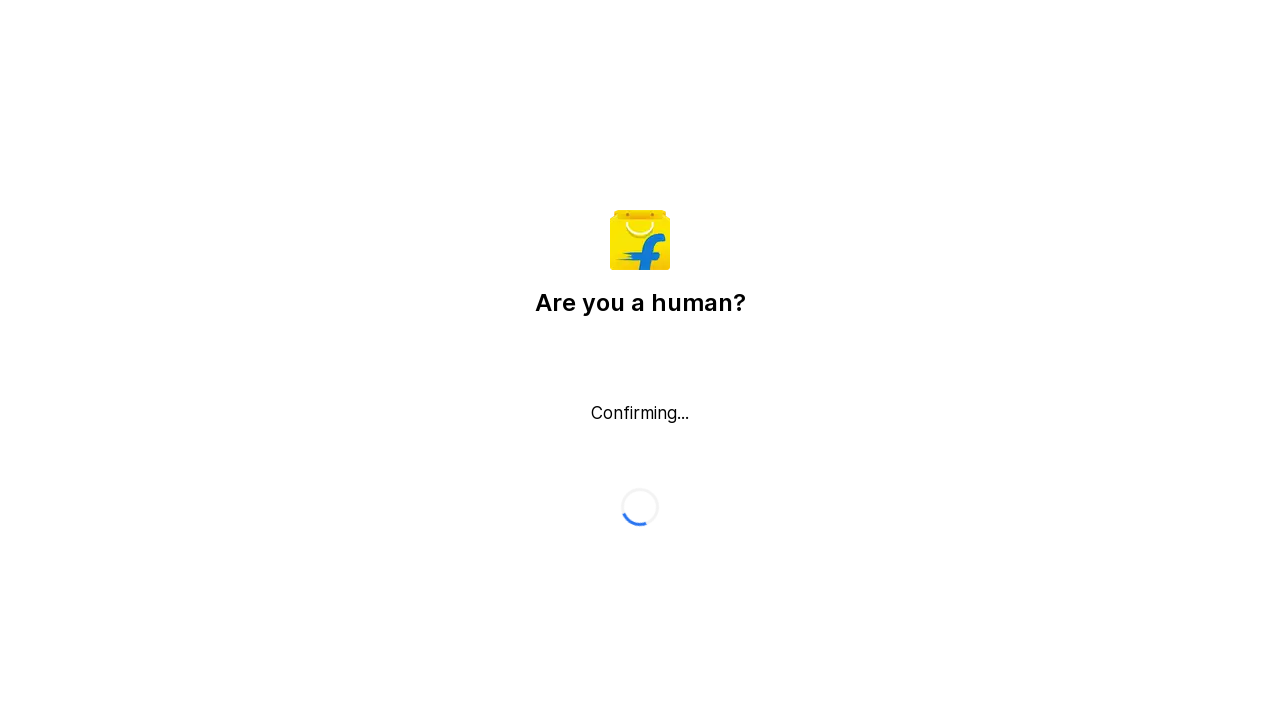

Pressed PAGE_UP to scroll up (iteration 9/12)
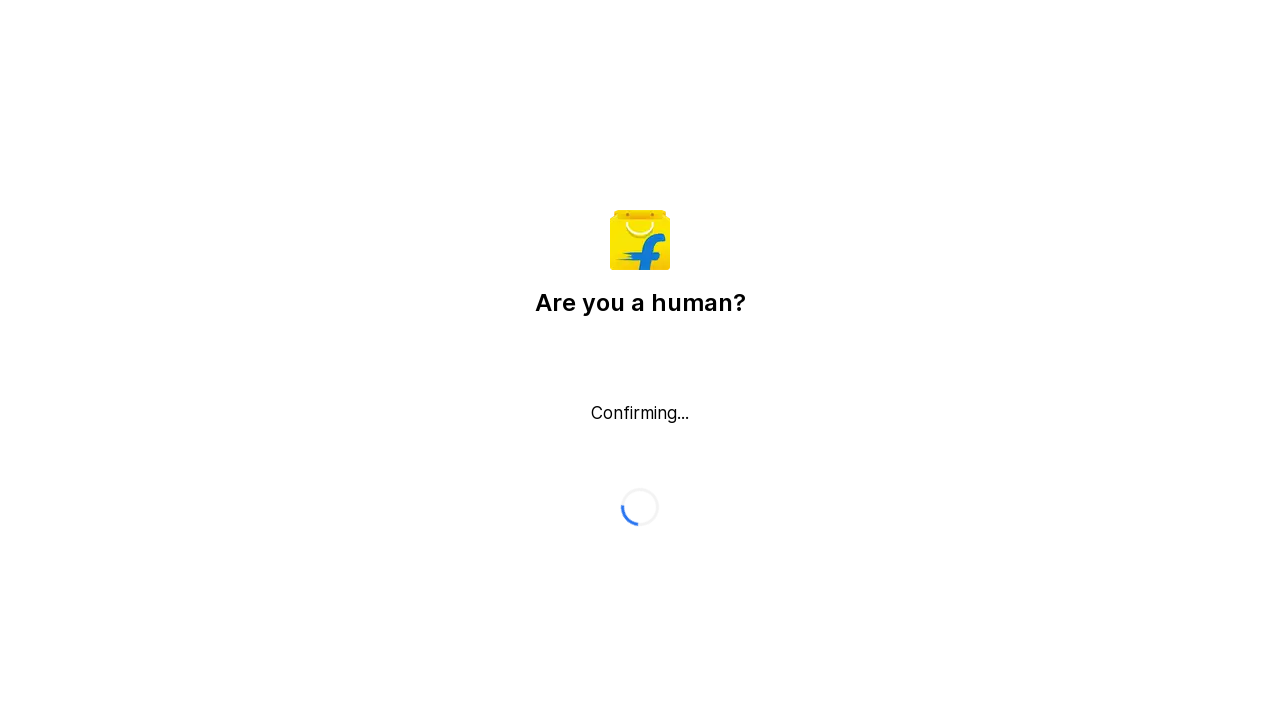

Waited 500ms before next scroll
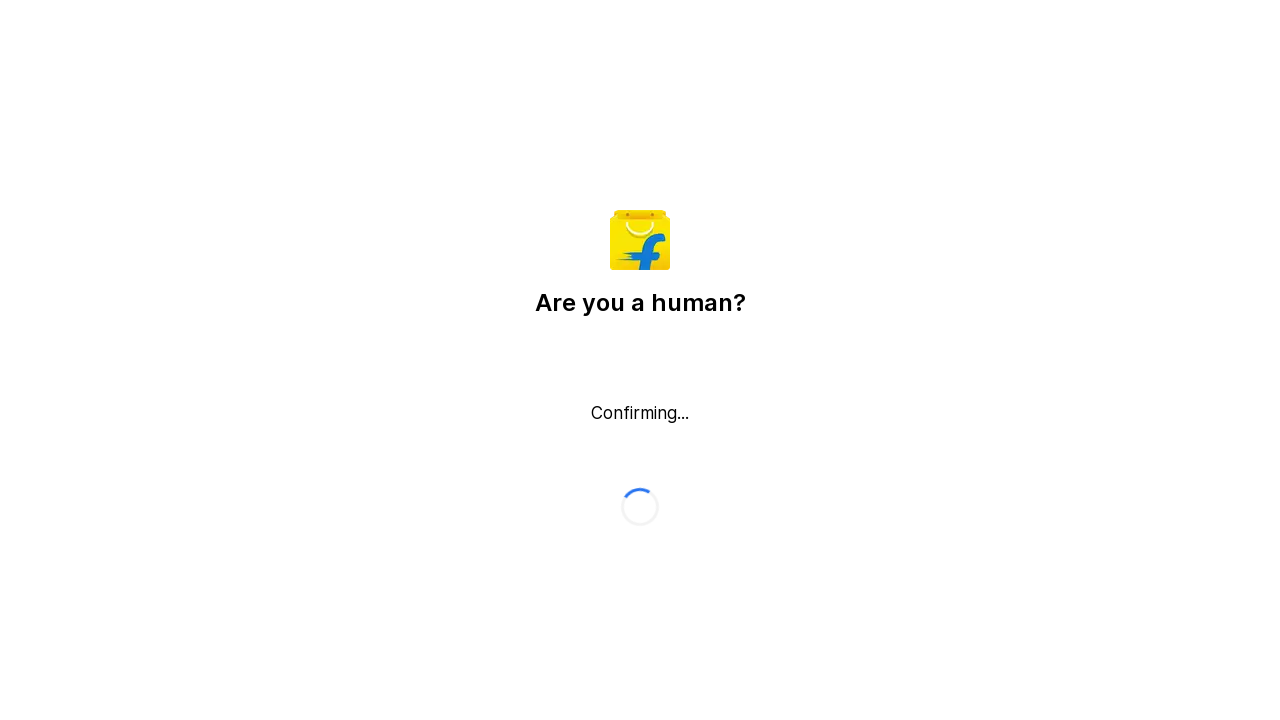

Pressed PAGE_UP to scroll up (iteration 10/12)
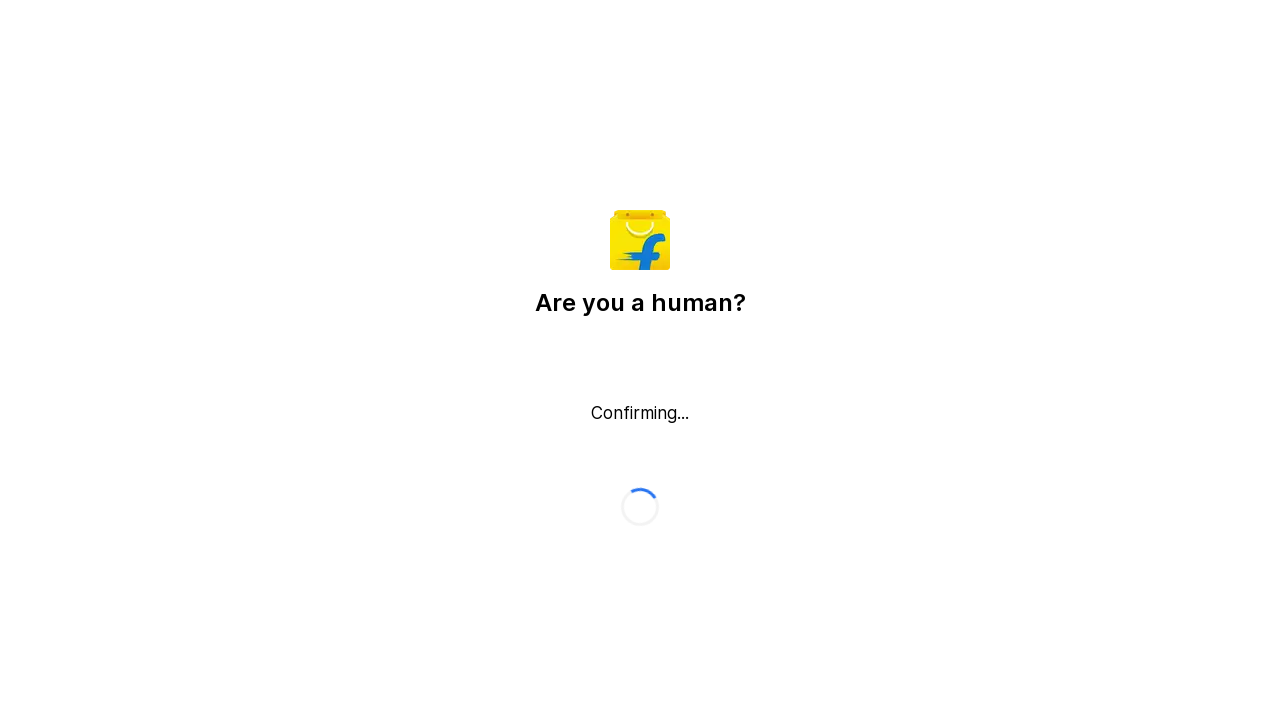

Waited 500ms before next scroll
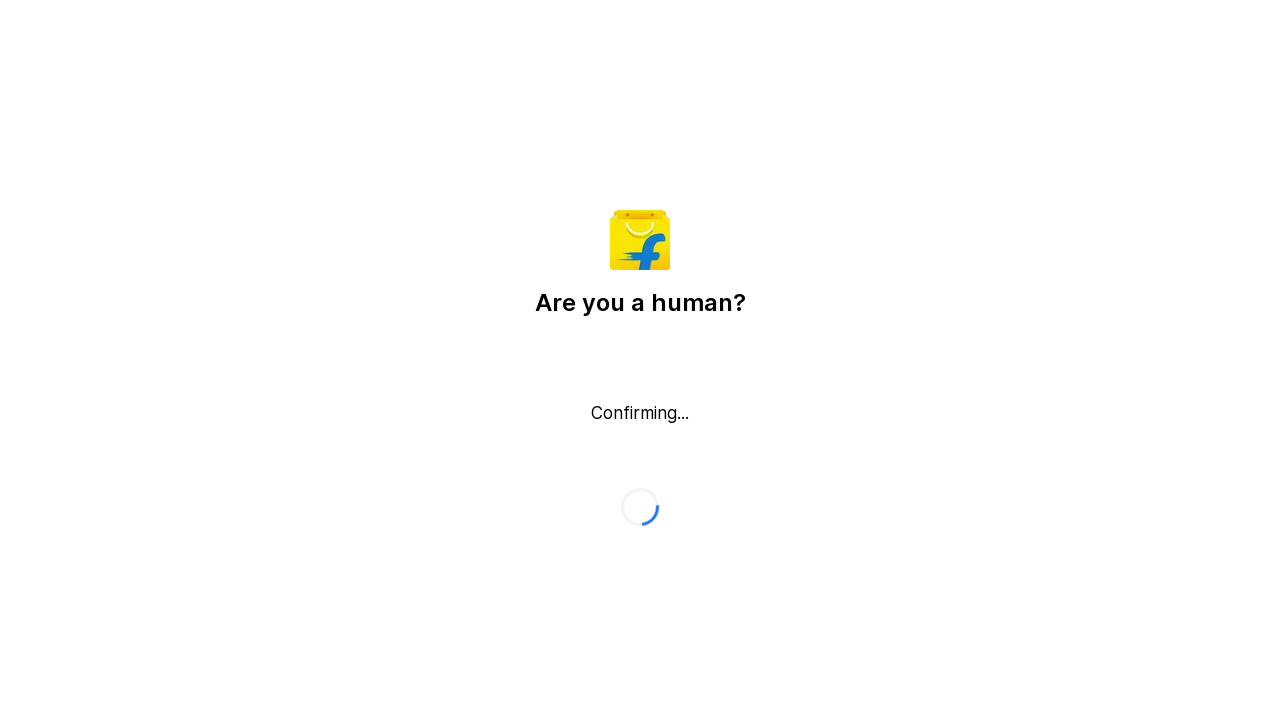

Pressed PAGE_UP to scroll up (iteration 11/12)
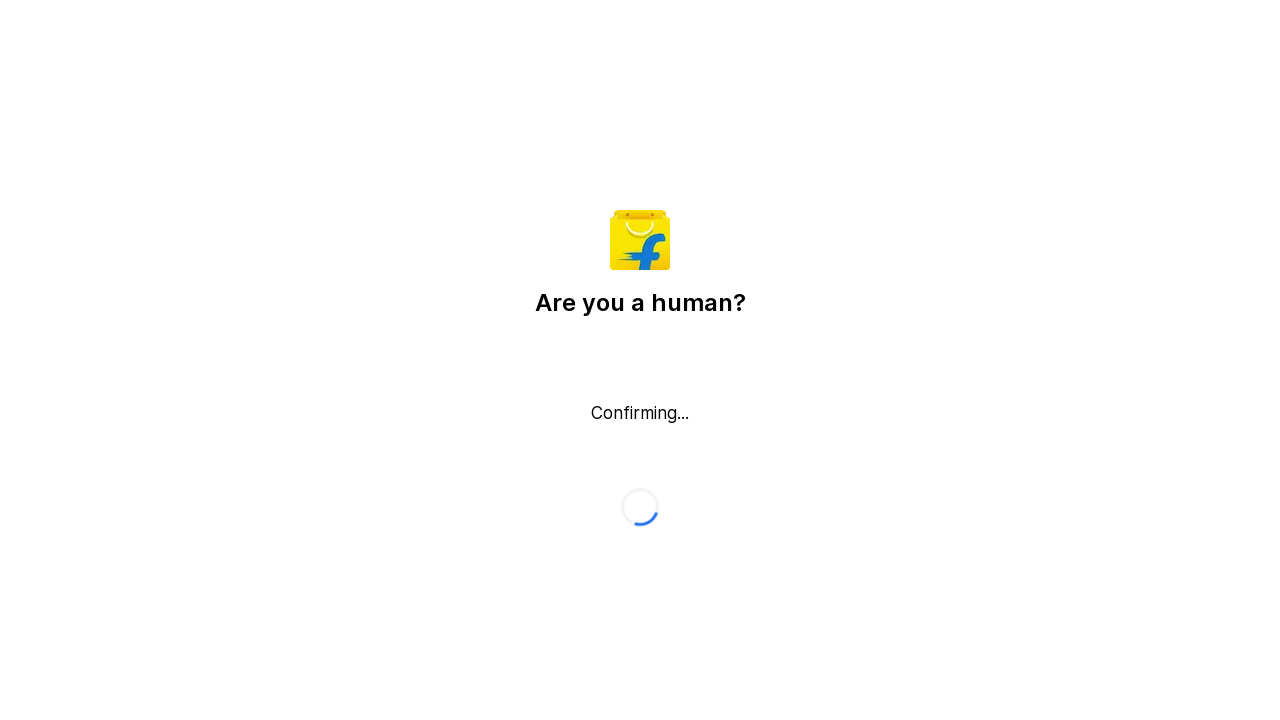

Waited 500ms before next scroll
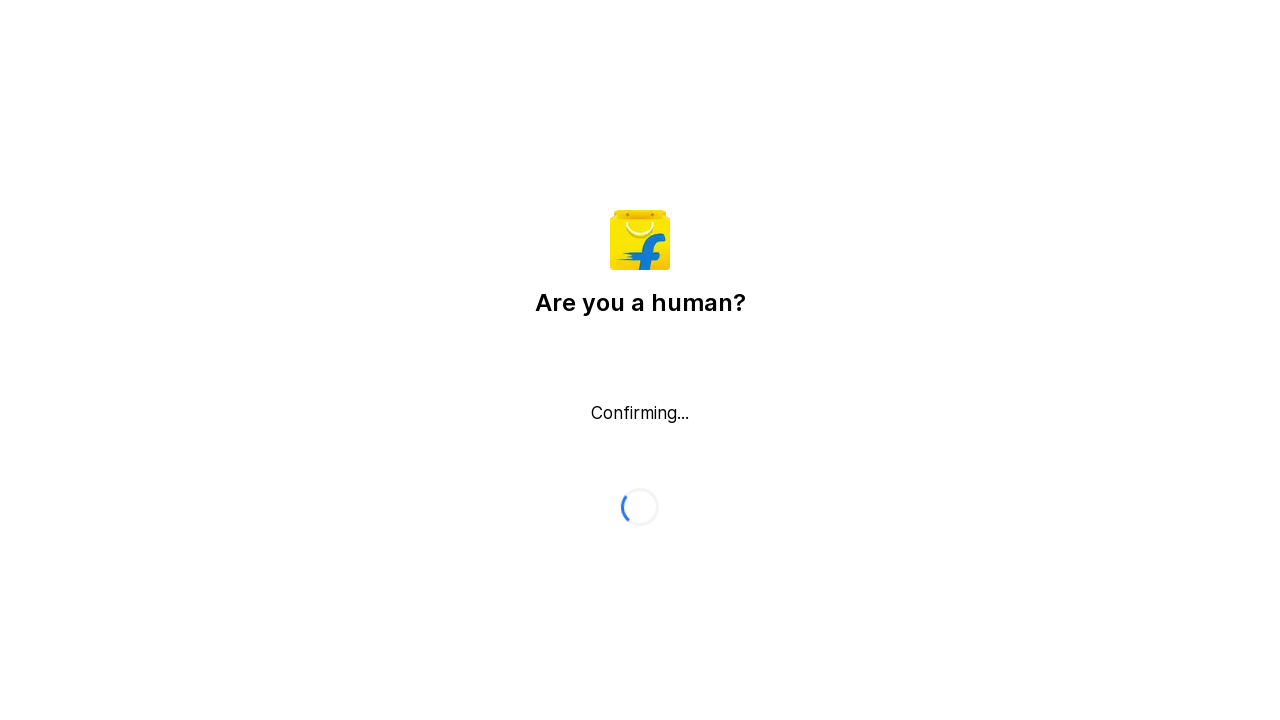

Pressed PAGE_UP to scroll up (iteration 12/12)
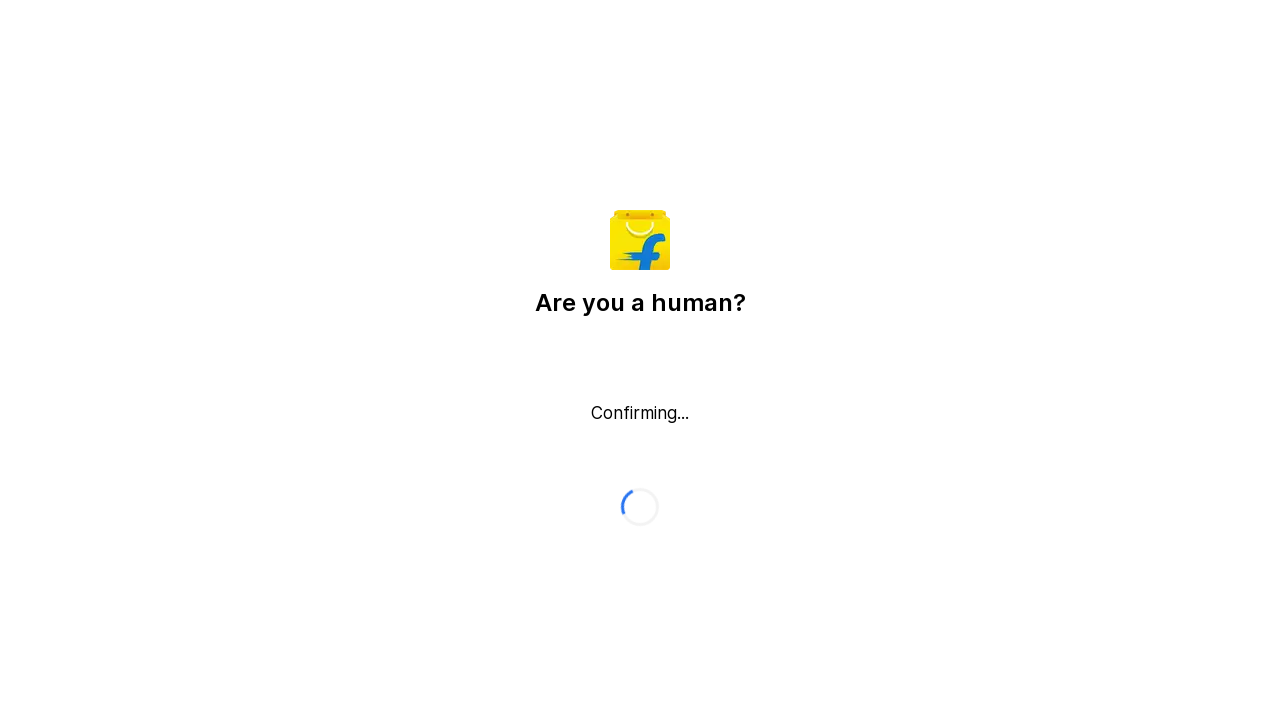

Waited 500ms before next scroll
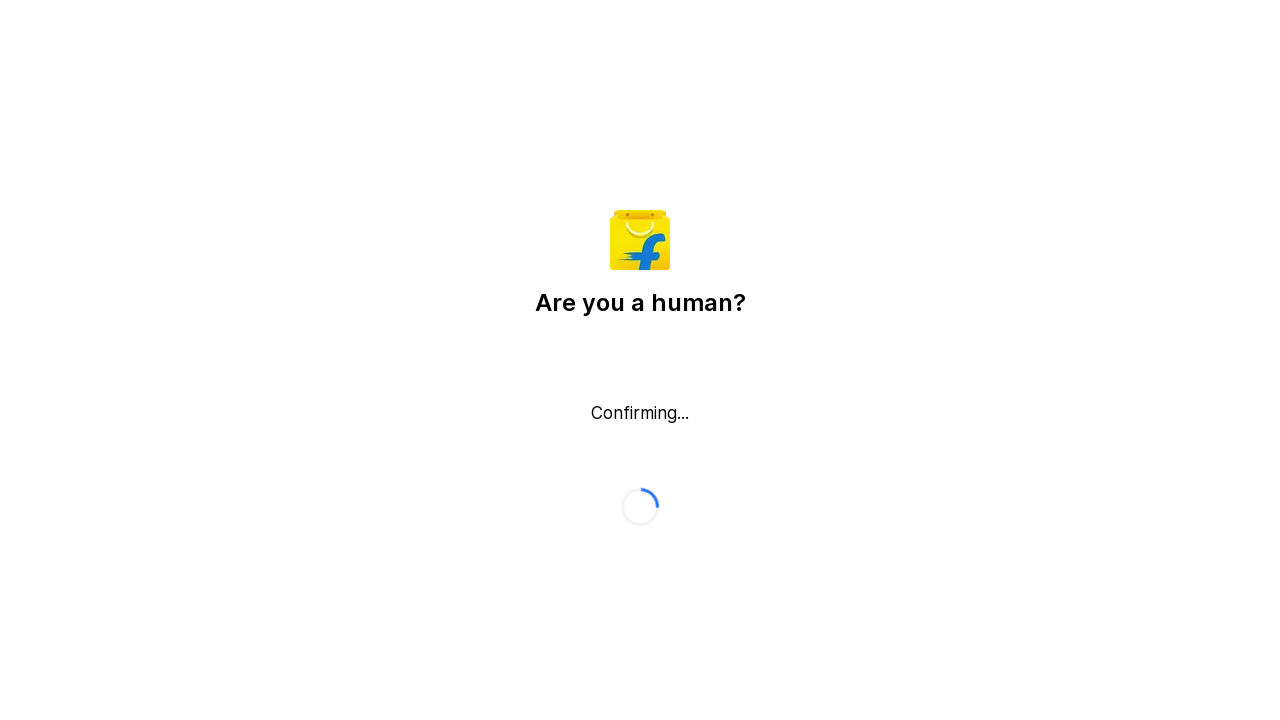

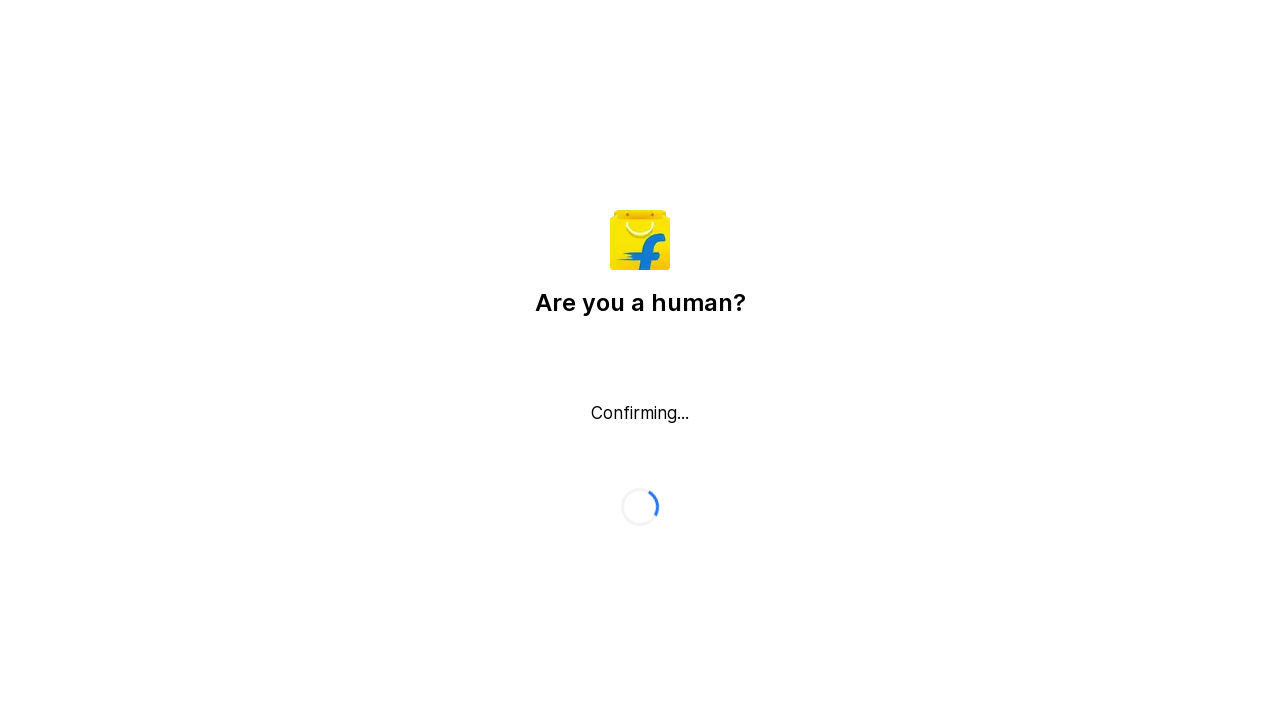